Tests the Bootstrap checkout form by filling out billing information, shipping details, and payment information, then submitting the form. This process is repeated 5 times.

Starting URL: https://getbootstrap.com/docs/4.0/examples/checkout/

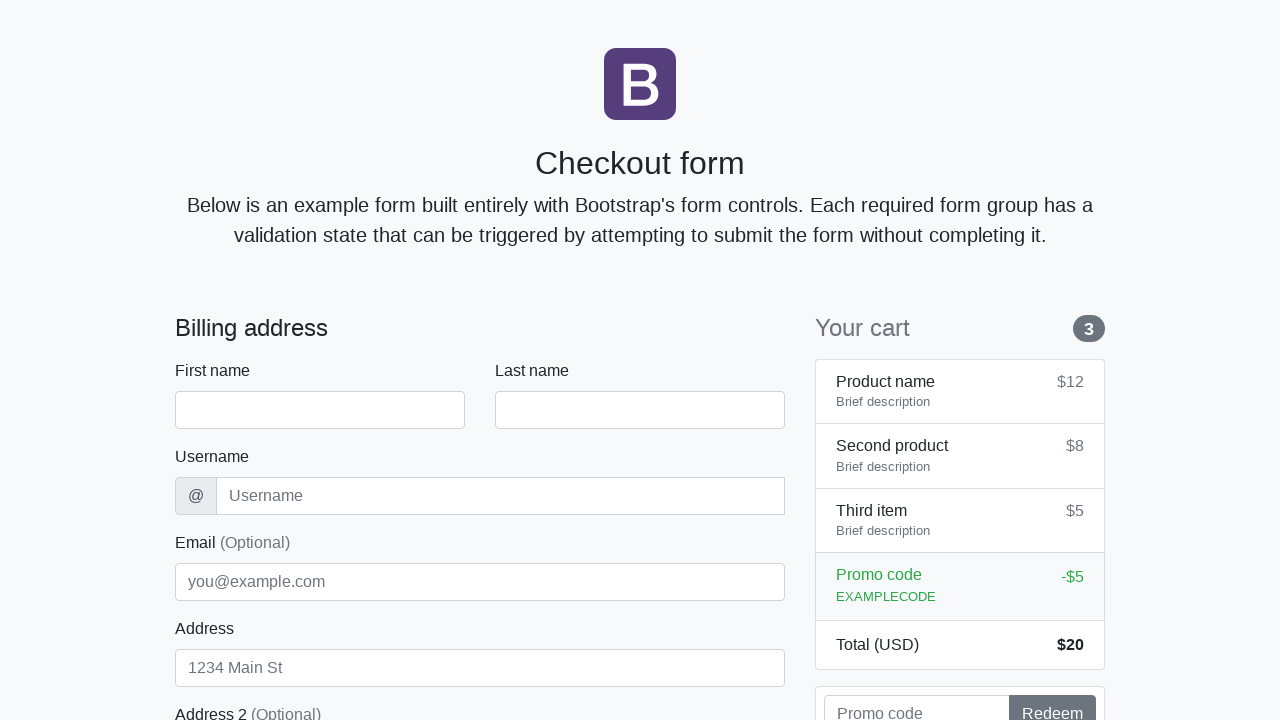

Waited for first name field to load
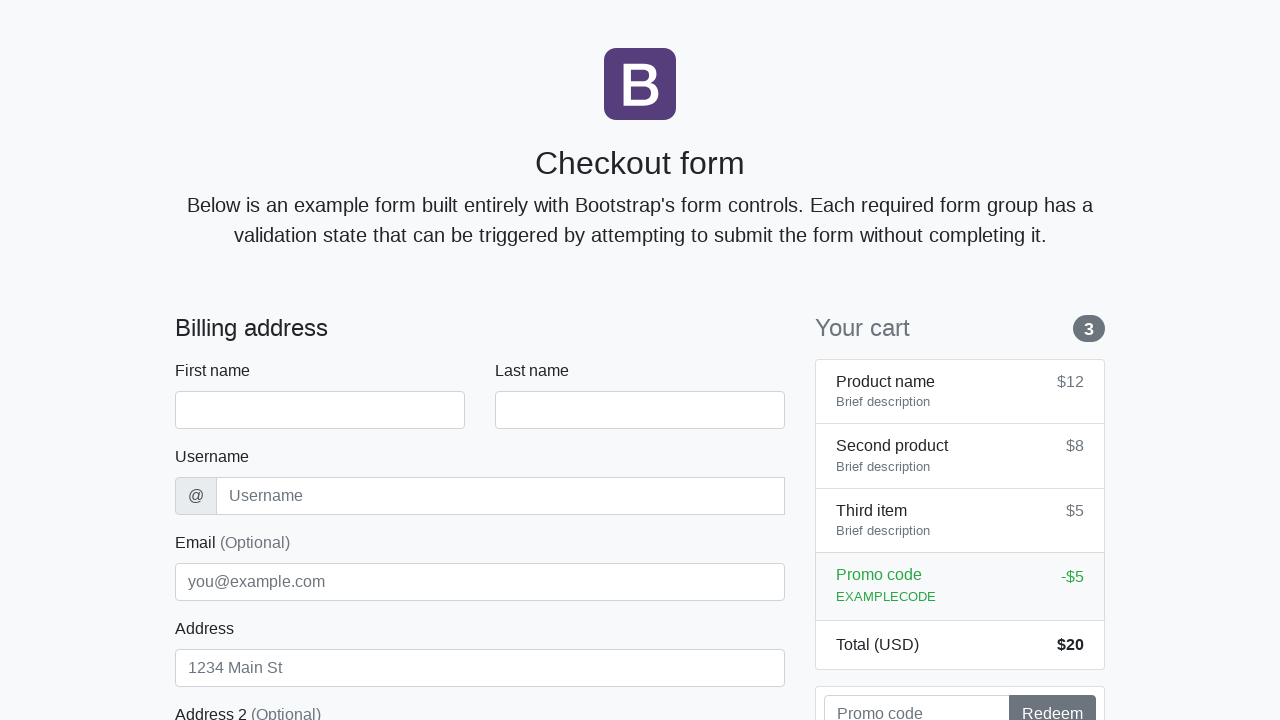

Filled first name field with 'Emily' on #firstName
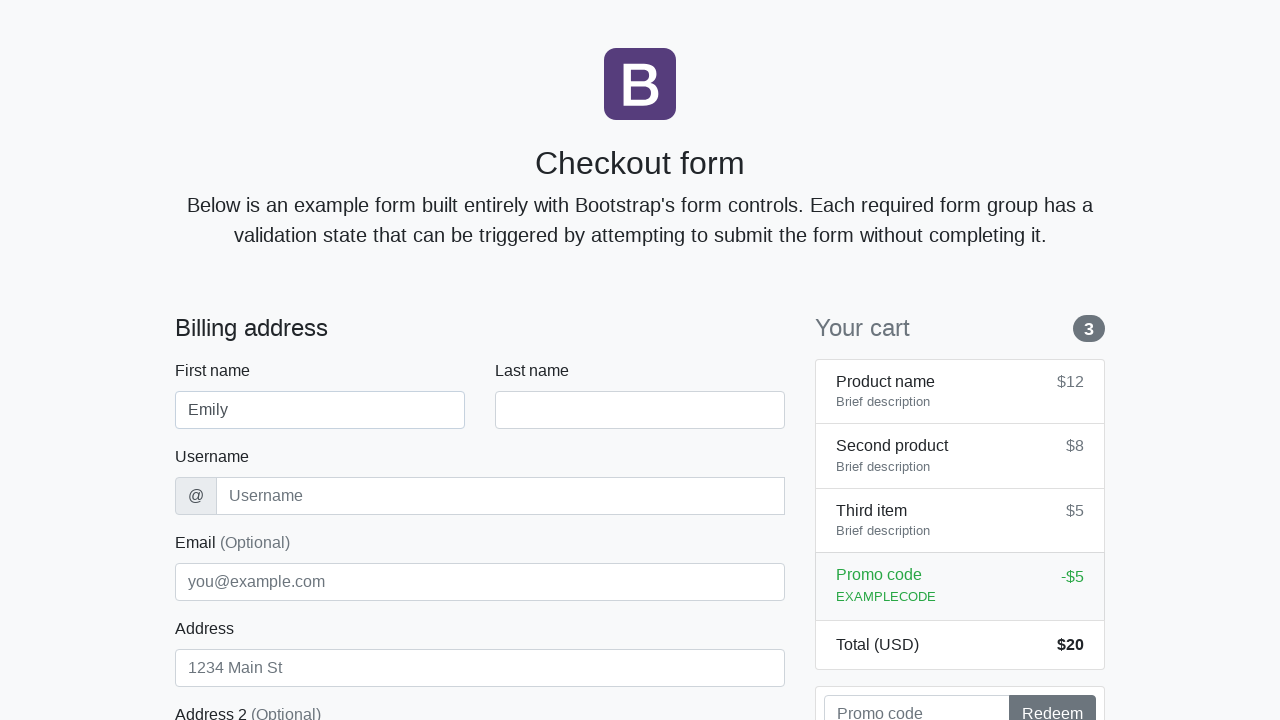

Filled last name field with 'Rodriguez' on #lastName
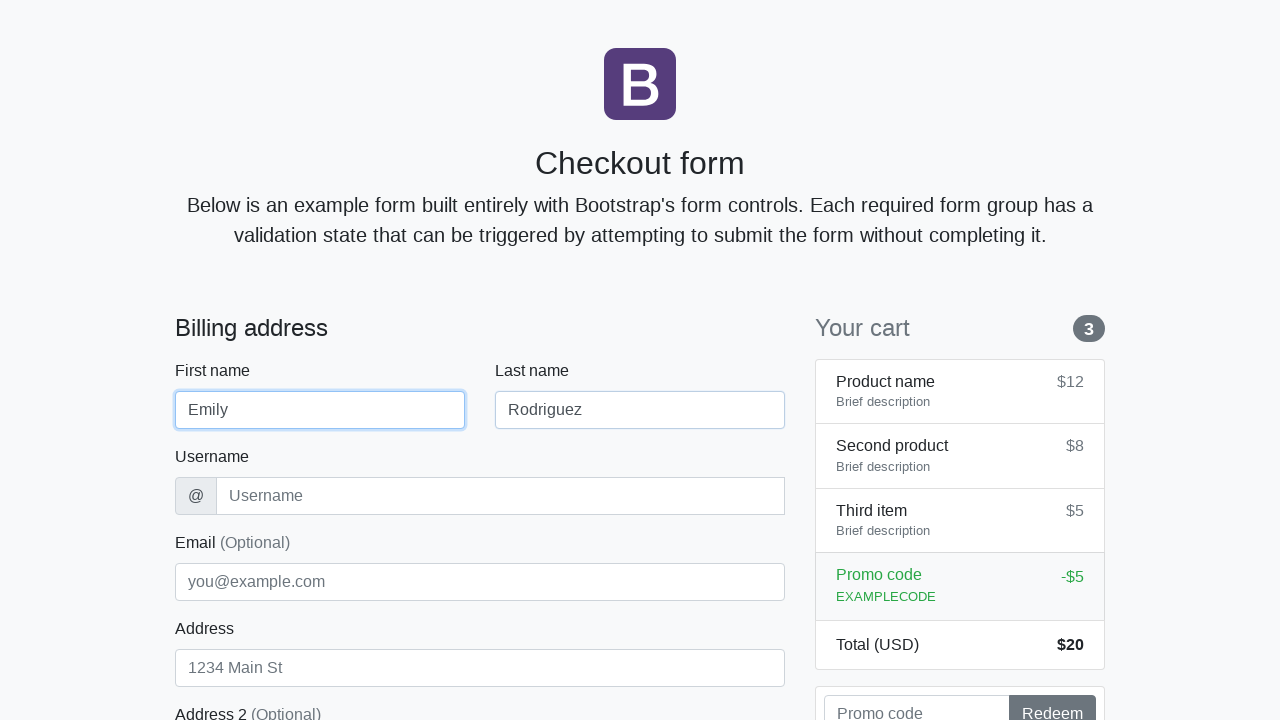

Filled username field with 'erodriguez' on #username
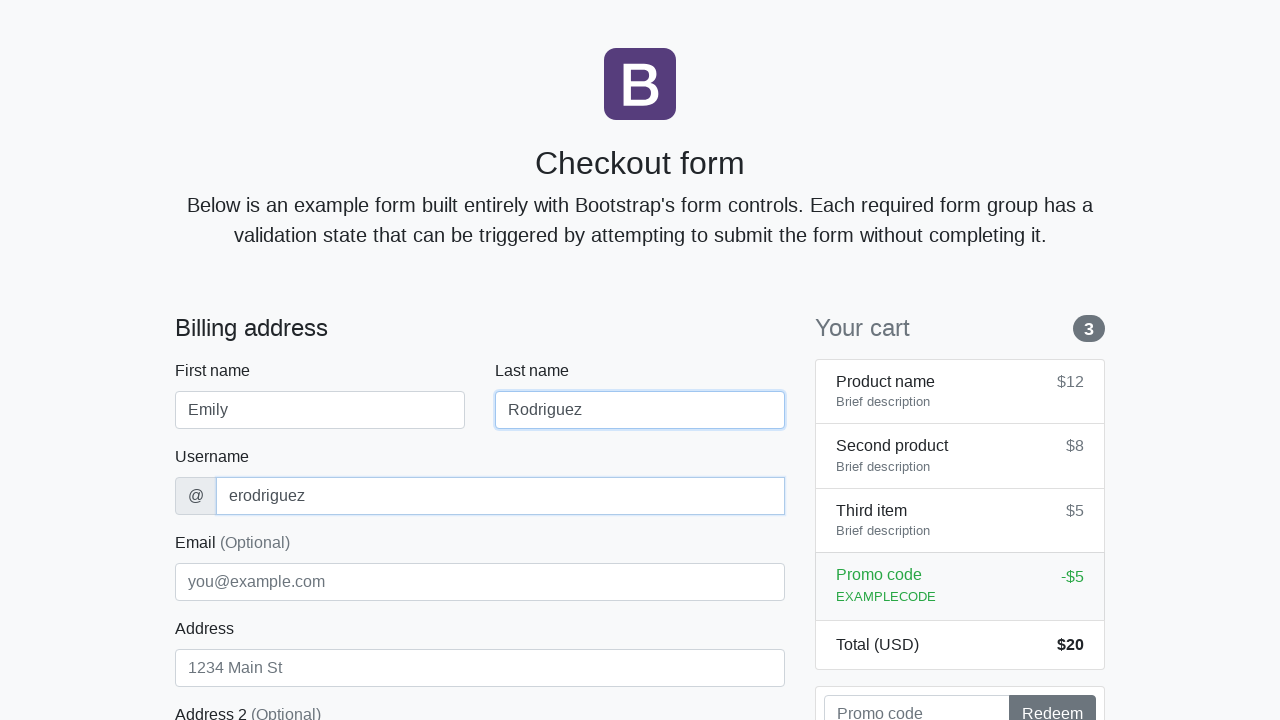

Filled address field with 'Cedar Lane 321' on #address
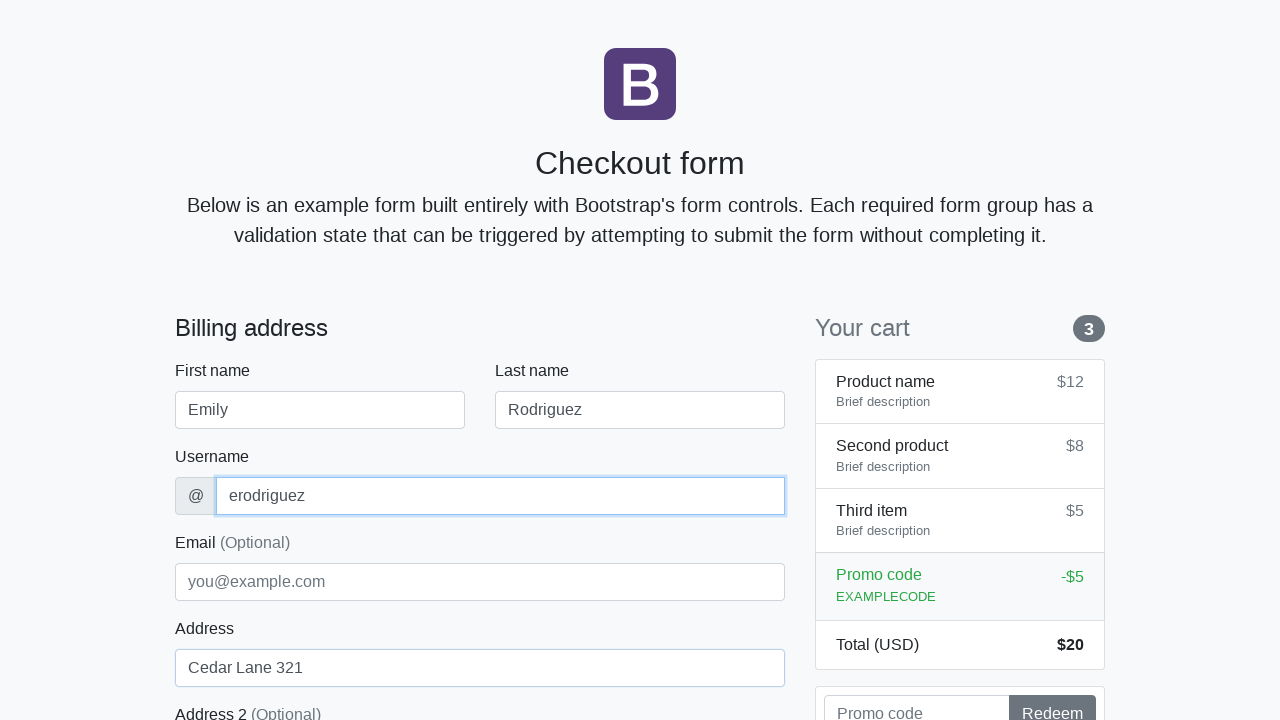

Filled email field with 'emily.r@company.net' on #email
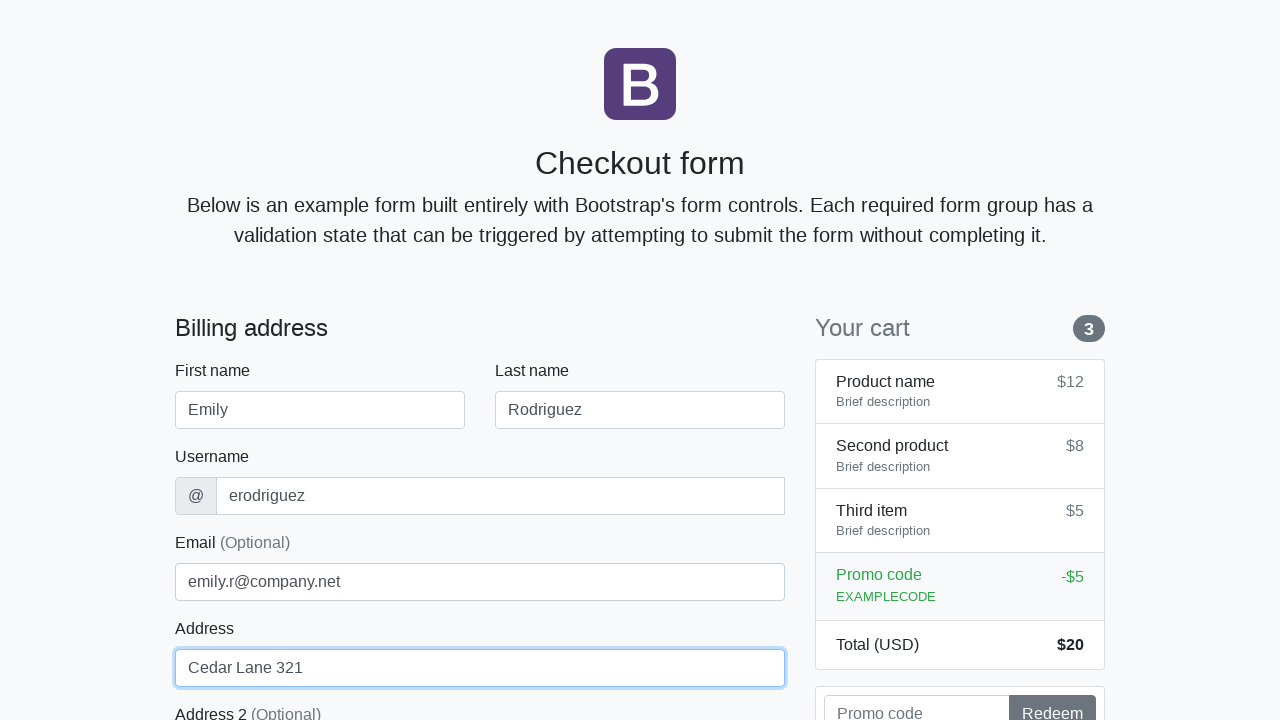

Selected 'United States' from country dropdown on #country
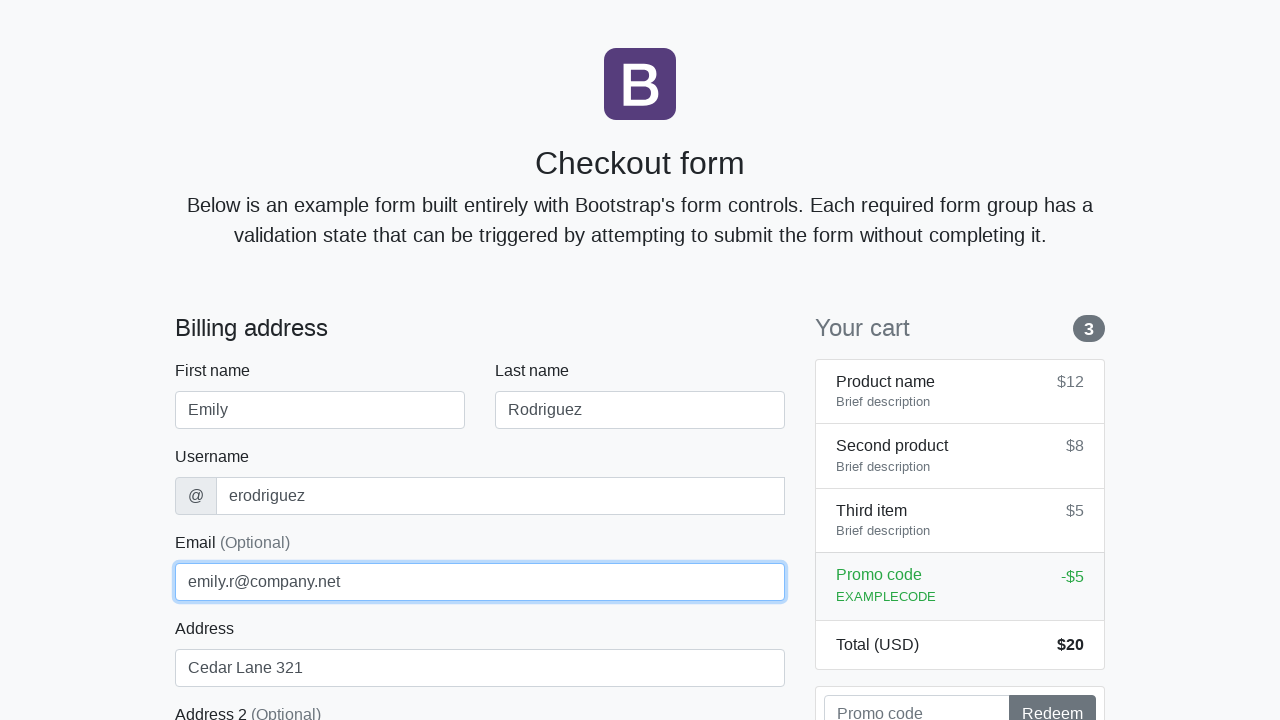

Selected 'California' from state dropdown on #state
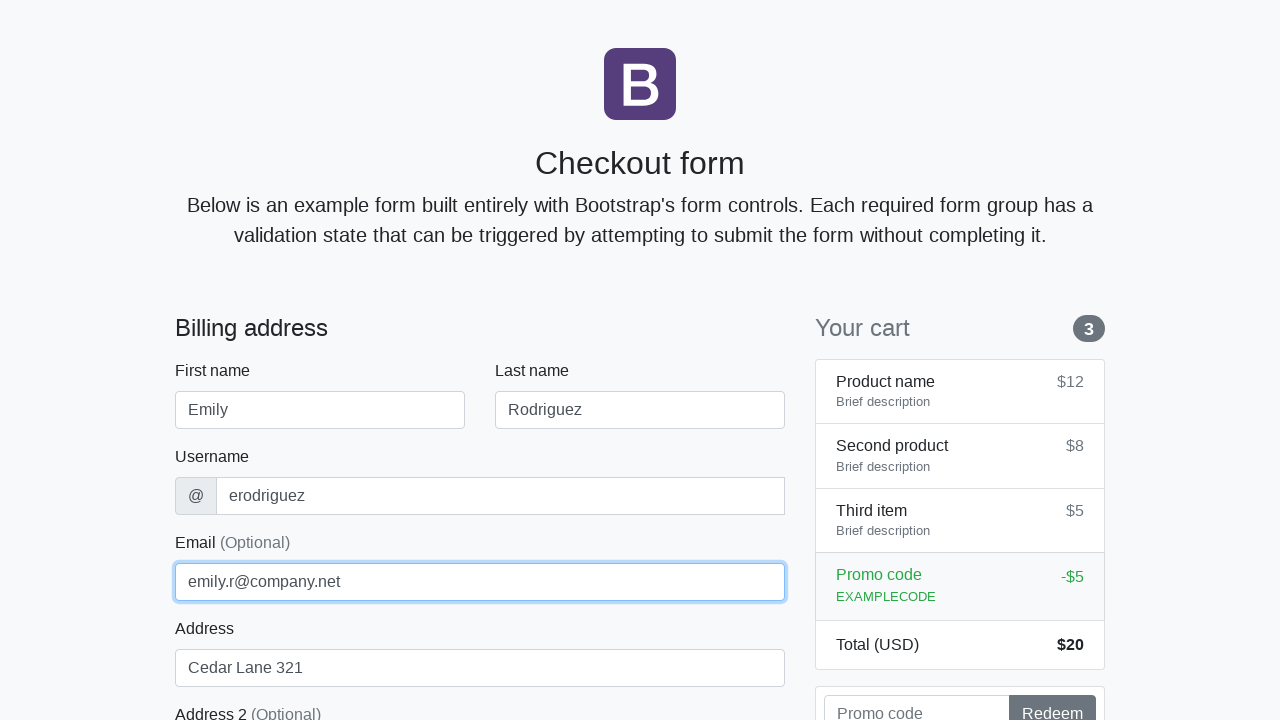

Filled zip code field with '92101' on #zip
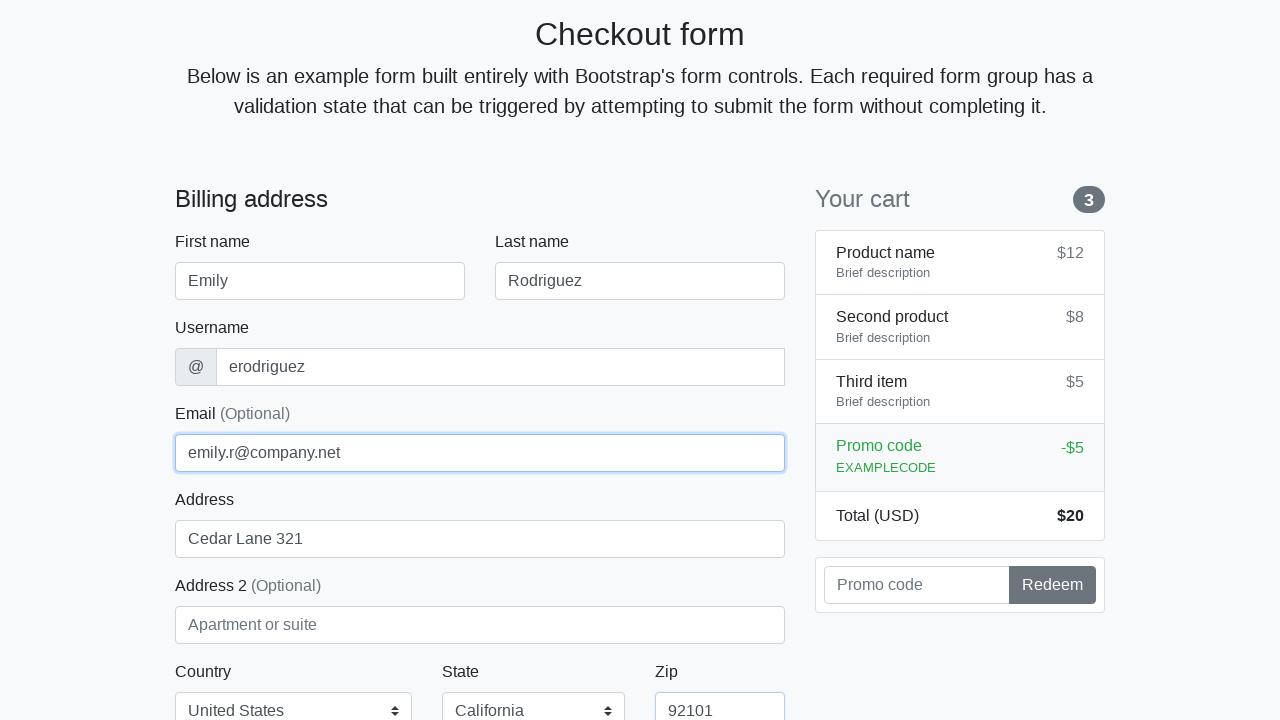

Filled credit card name field with 'Emily Rodriguez' on #cc-name
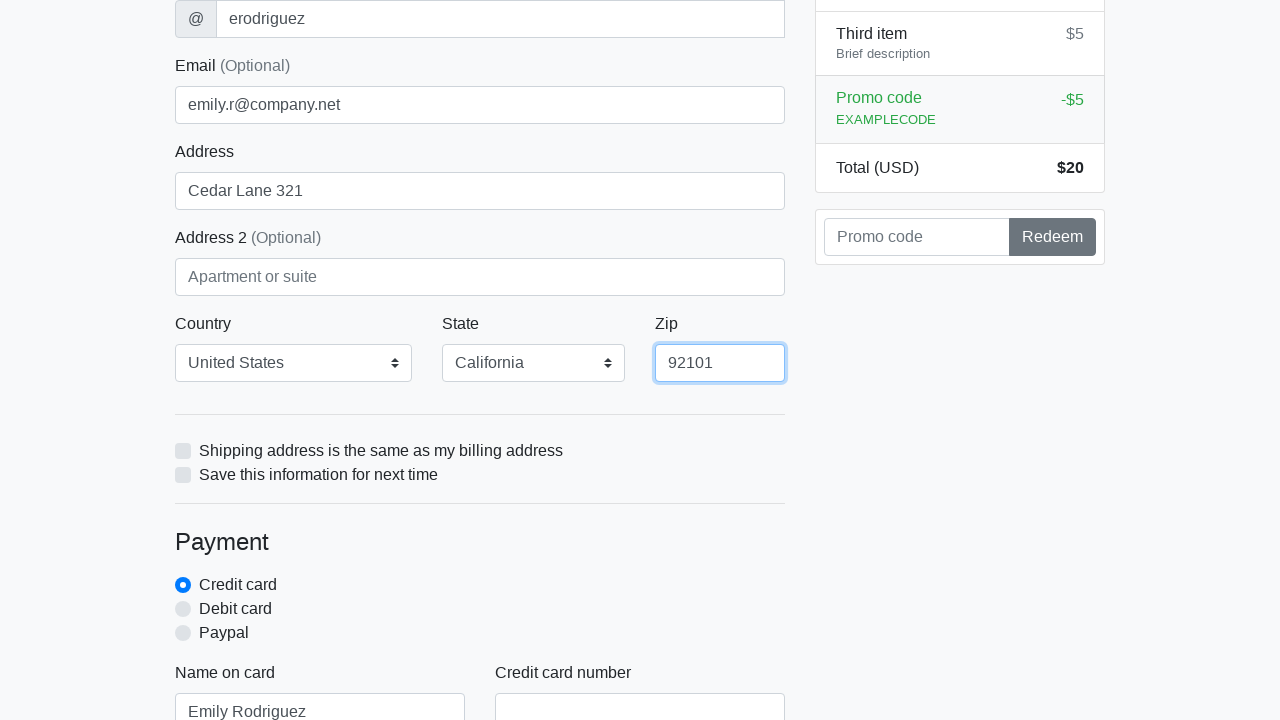

Filled credit card number field with '5280934283171080' on #cc-number
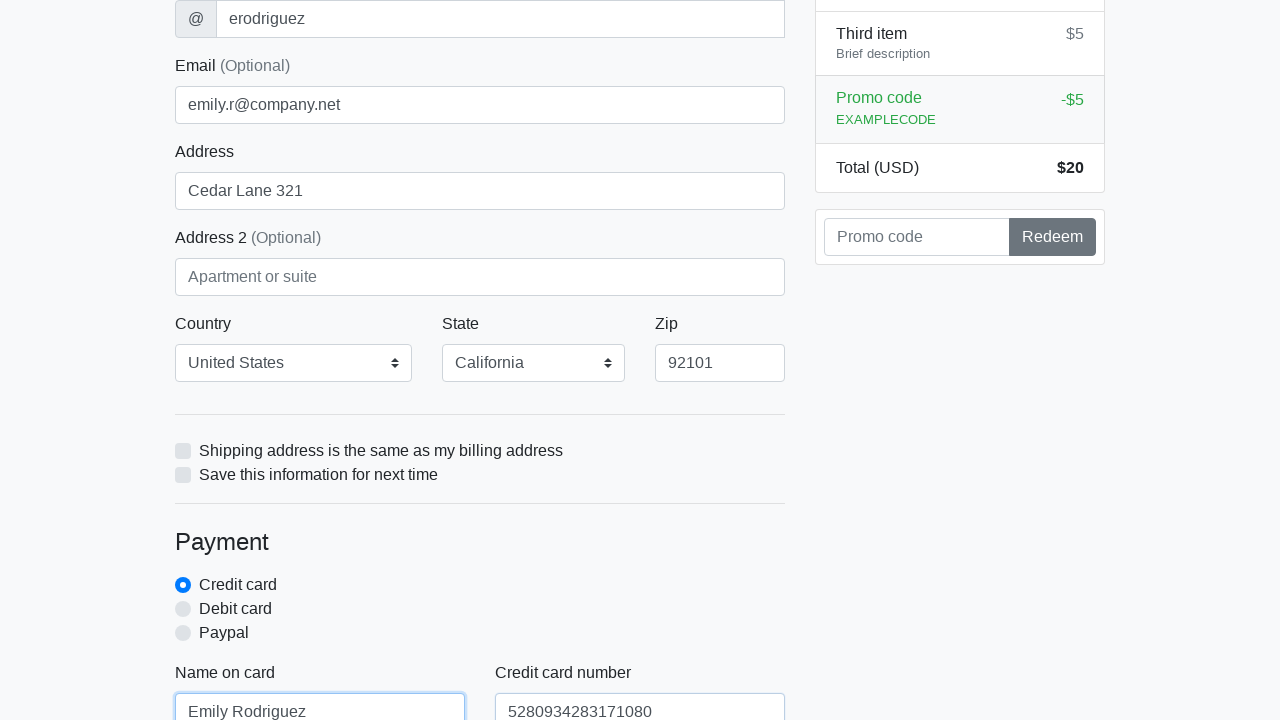

Filled credit card expiration field with '11/2025' on #cc-expiration
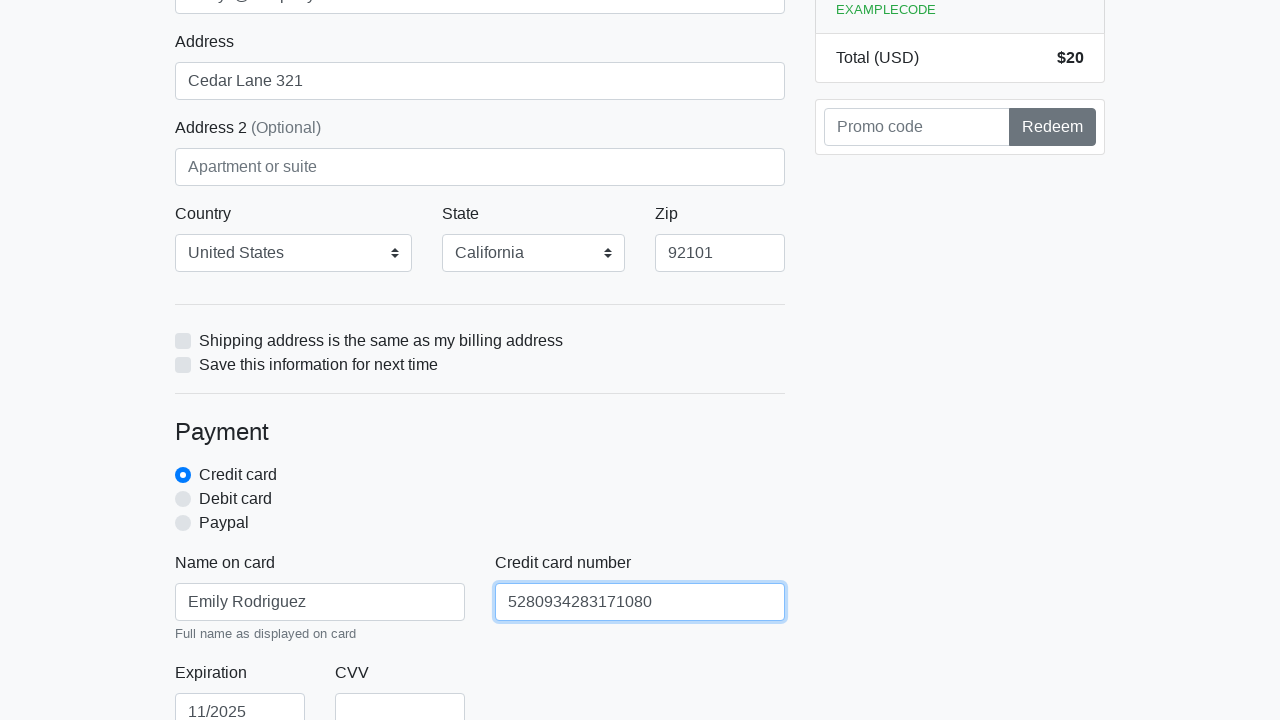

Filled credit card CVV field with '654' on #cc-cvv
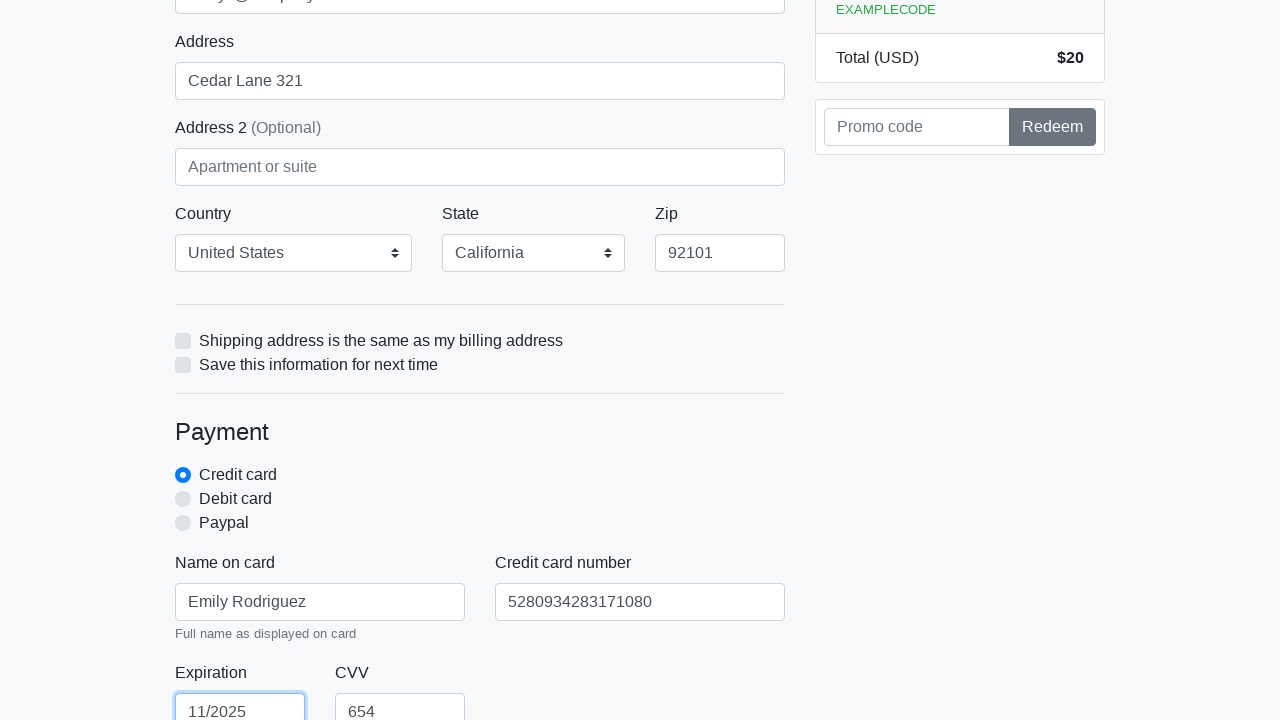

Clicked checkout form submit button at (480, 500) on xpath=/html/body/div/div[2]/div[2]/form/button
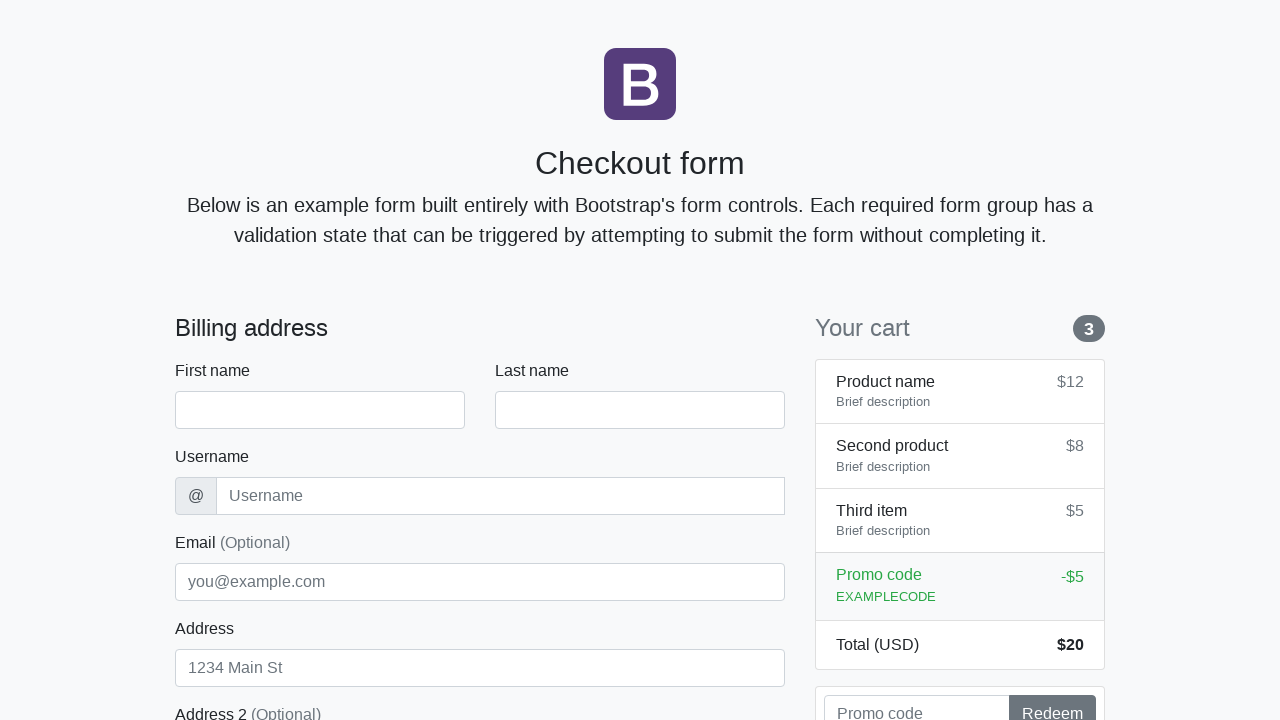

Navigated back to checkout page for next iteration
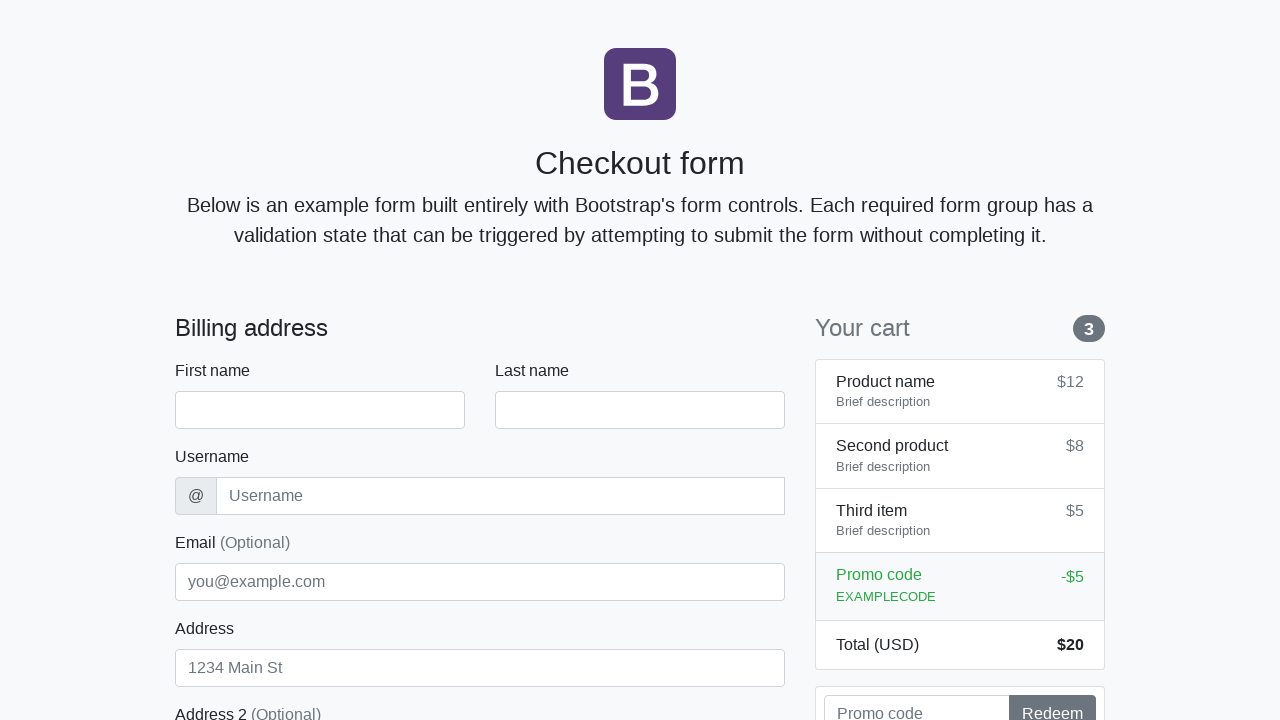

Waited for first name field to load
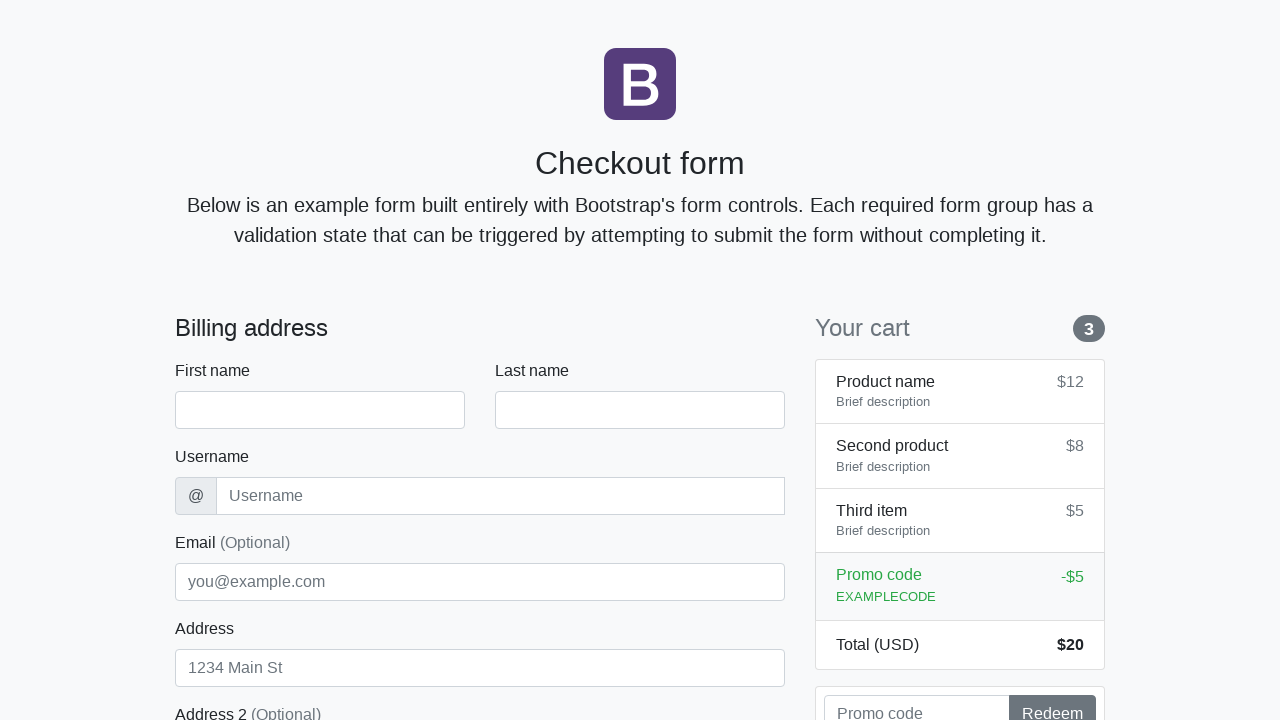

Filled first name field with 'Emily' on #firstName
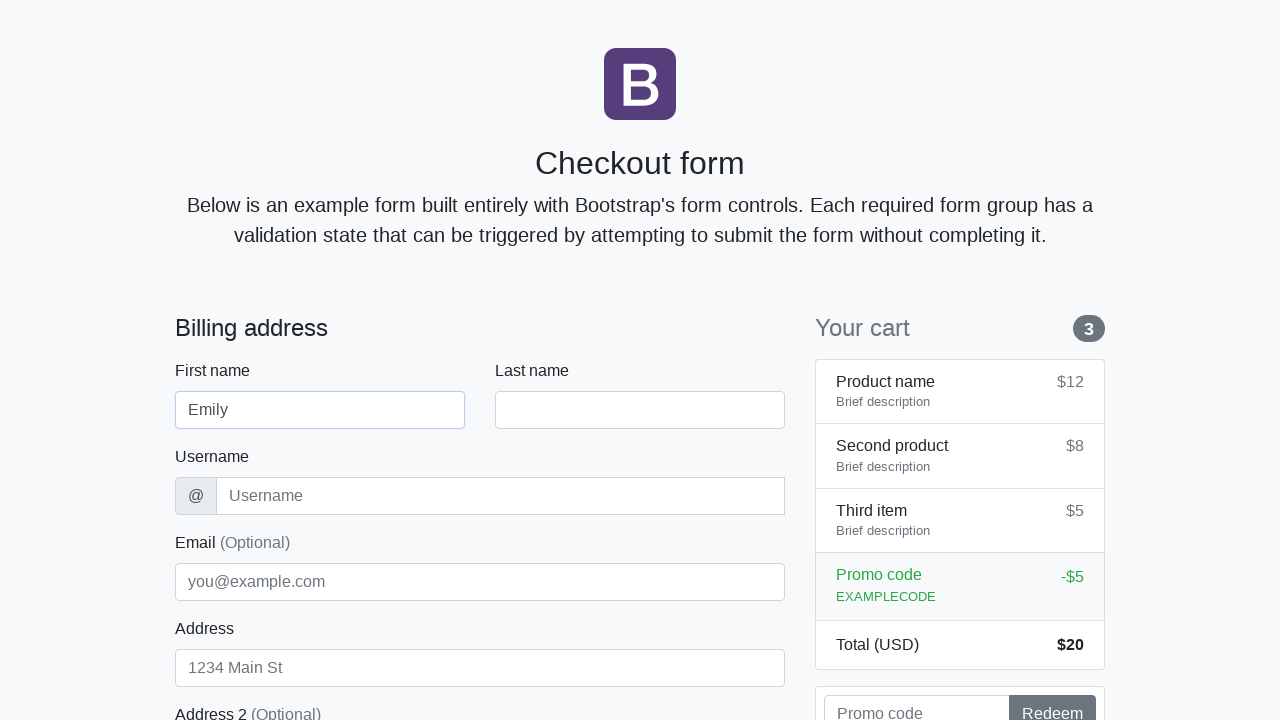

Filled last name field with 'Rodriguez' on #lastName
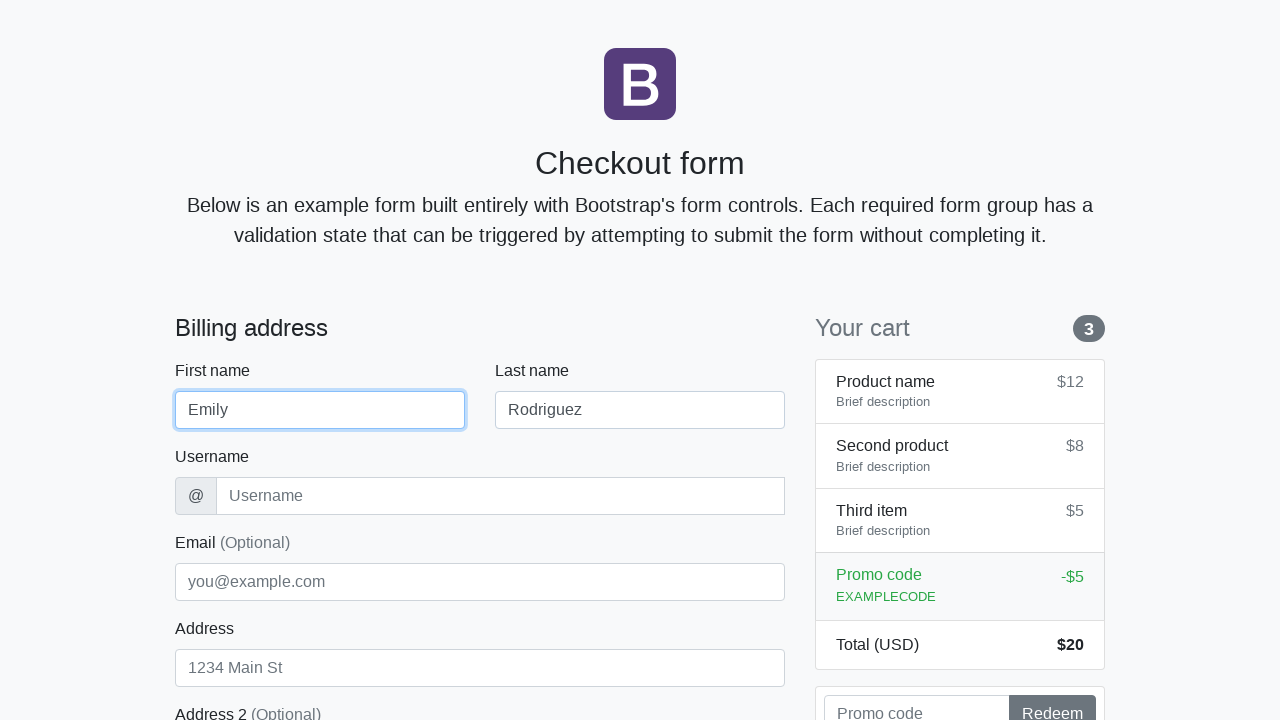

Filled username field with 'erodriguez' on #username
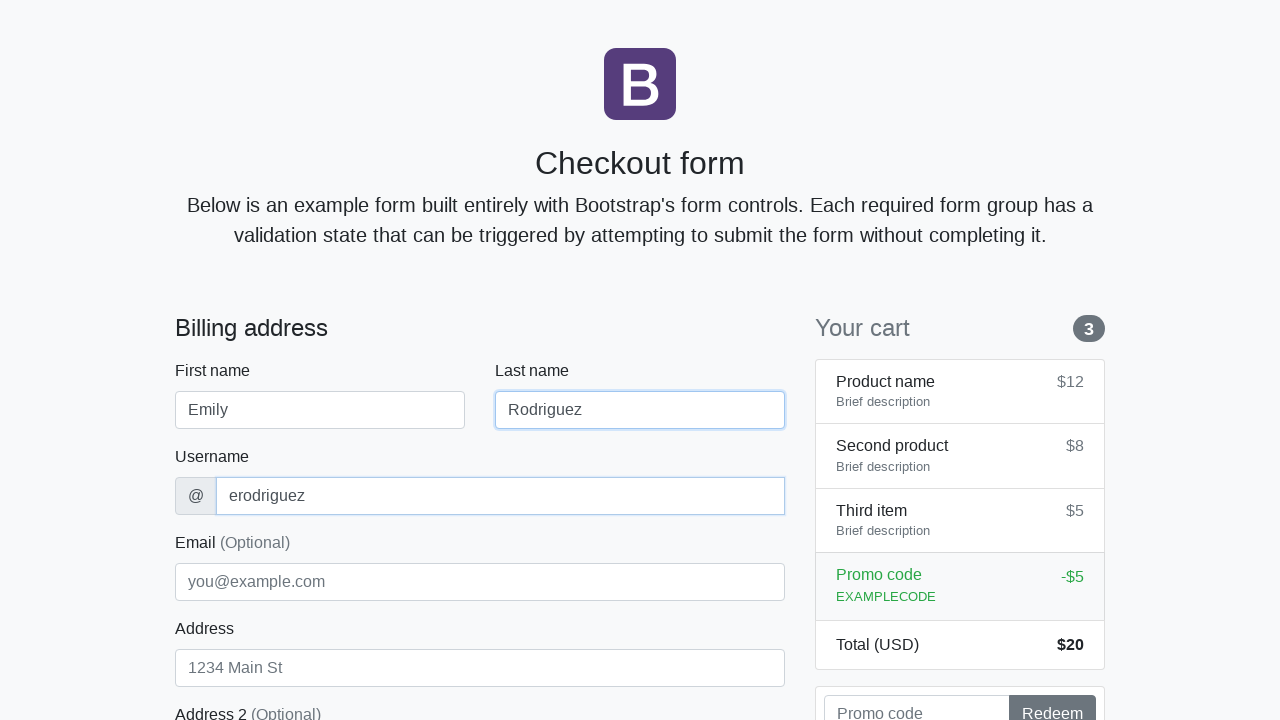

Filled address field with 'Cedar Lane 321' on #address
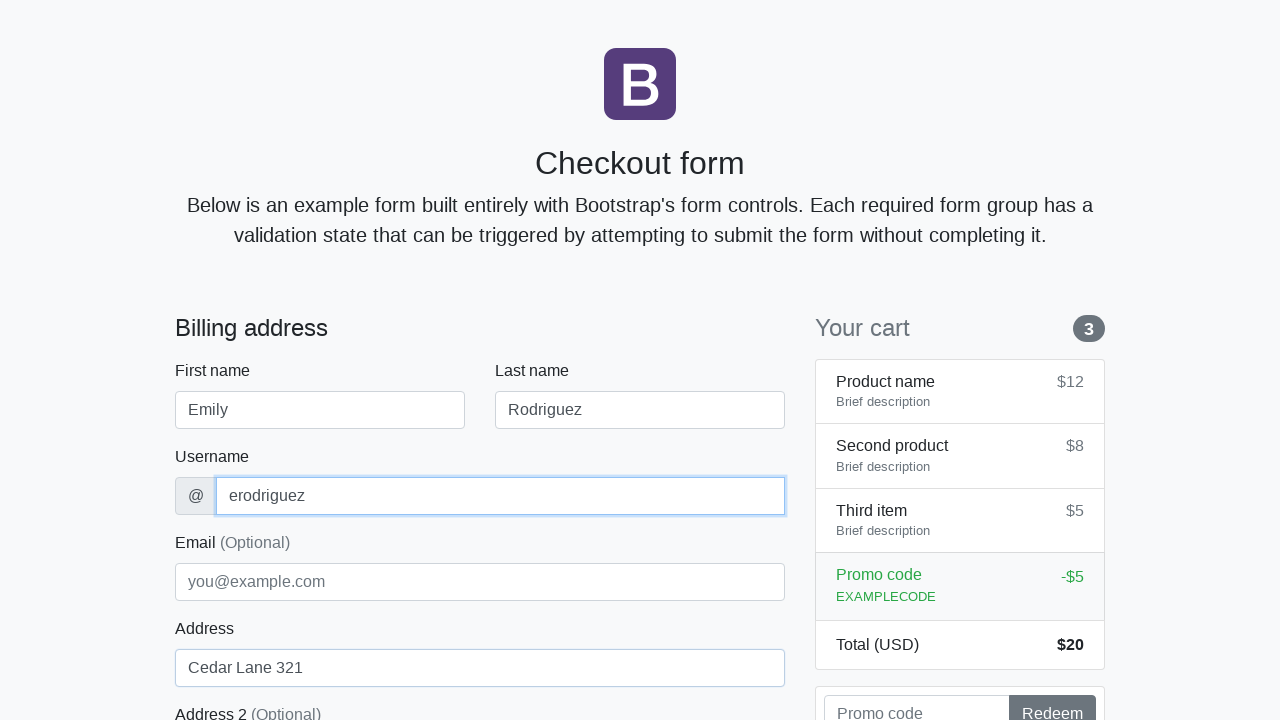

Filled email field with 'emily.r@company.net' on #email
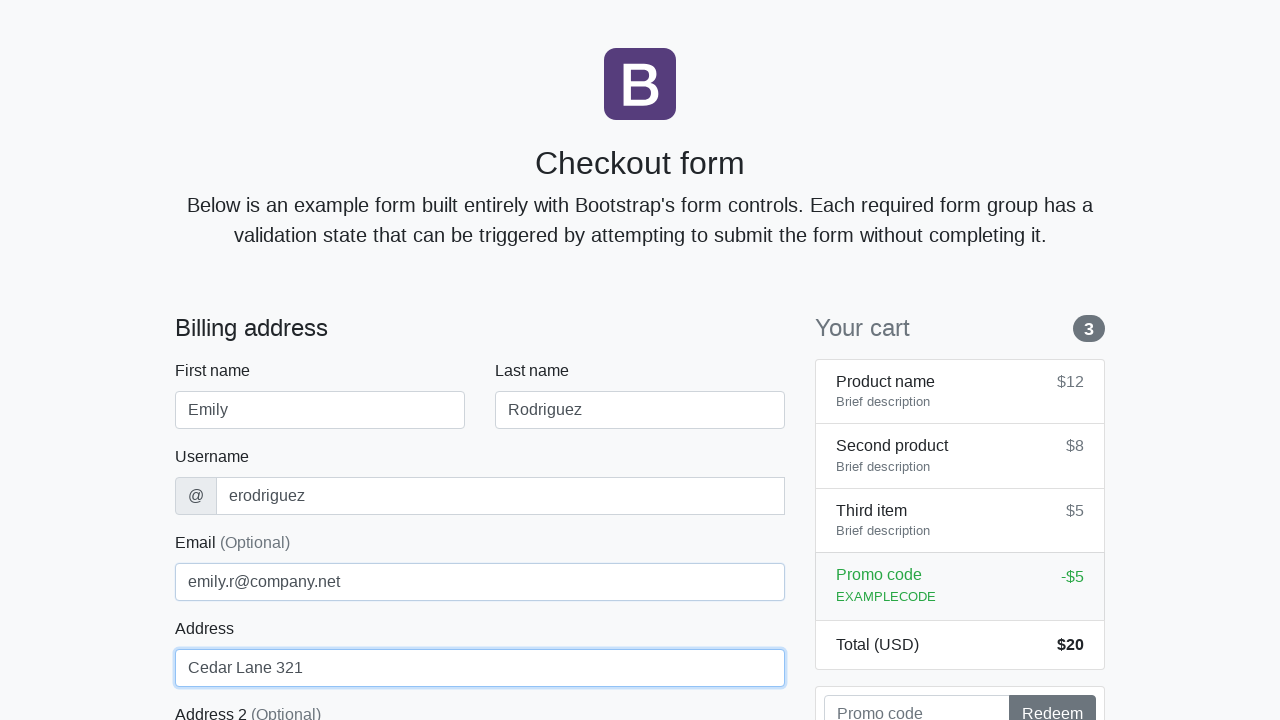

Selected 'United States' from country dropdown on #country
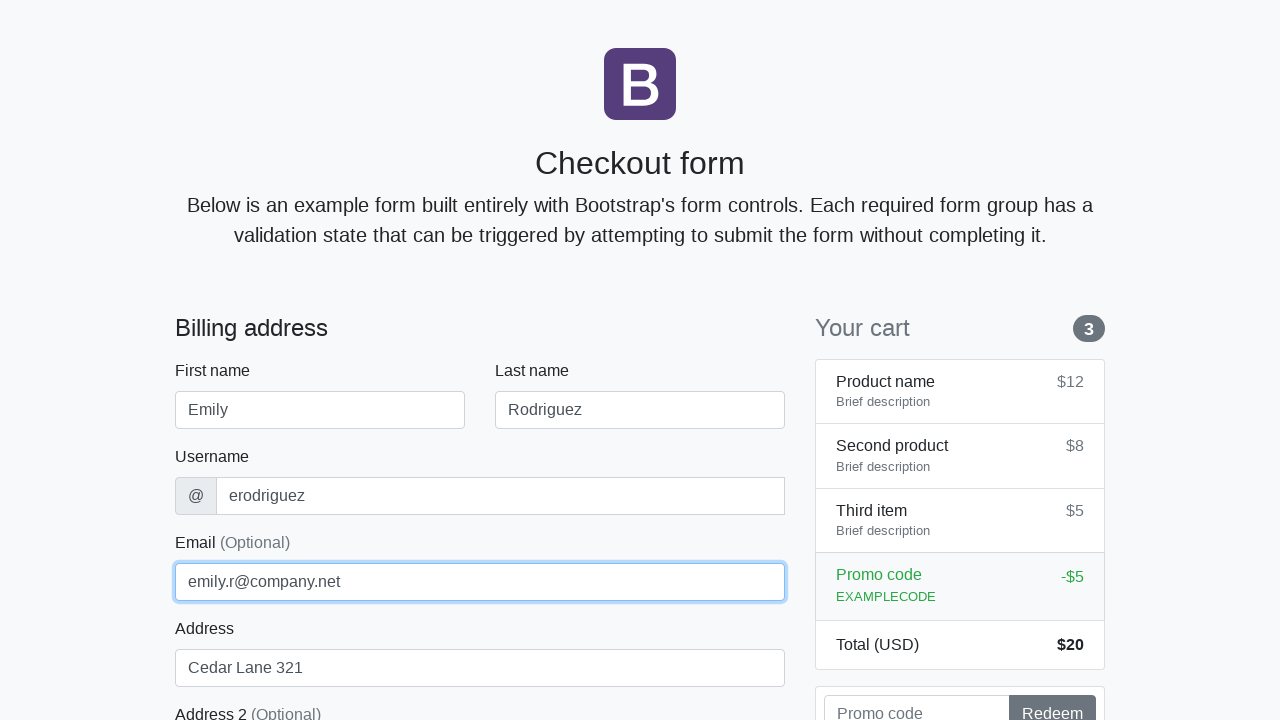

Selected 'California' from state dropdown on #state
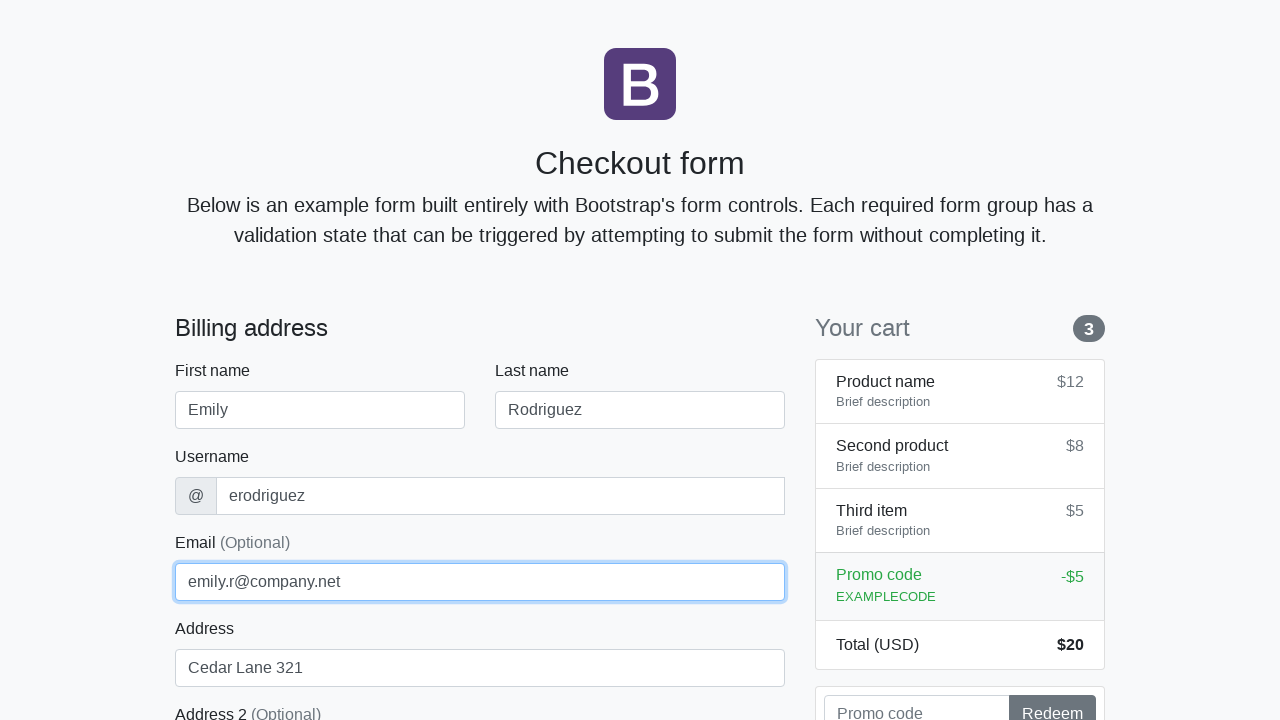

Filled zip code field with '92101' on #zip
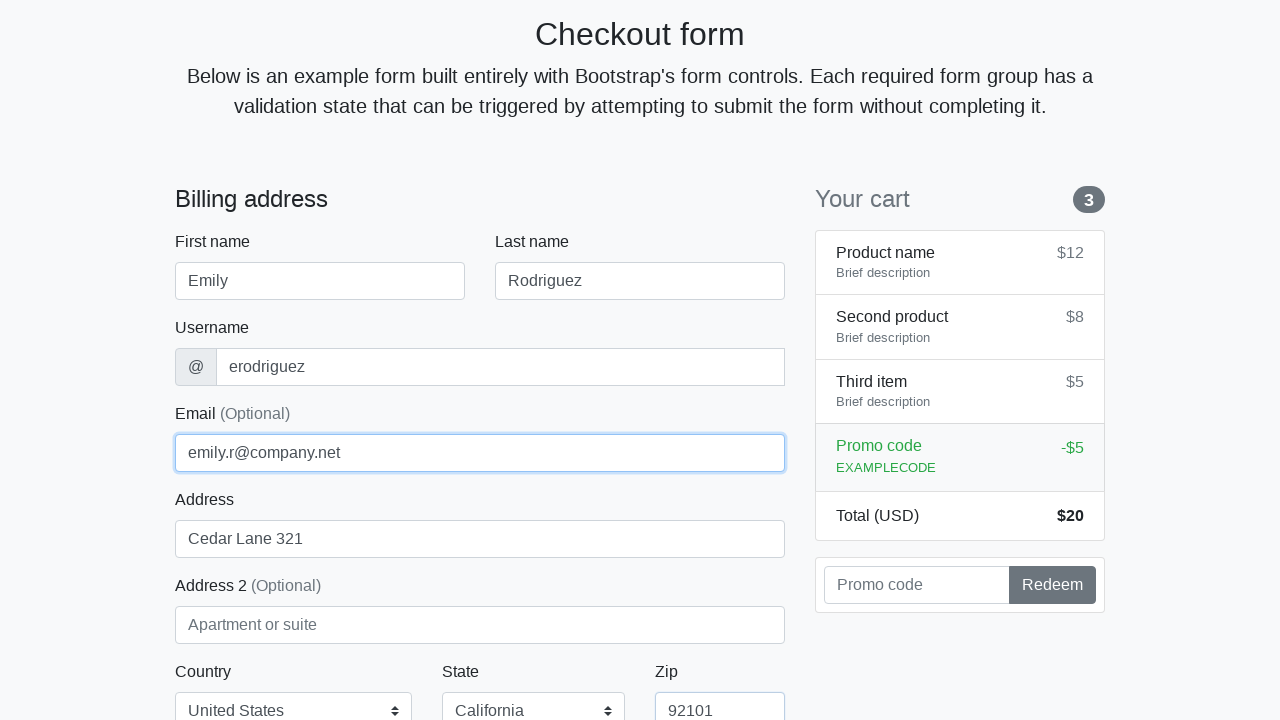

Filled credit card name field with 'Emily Rodriguez' on #cc-name
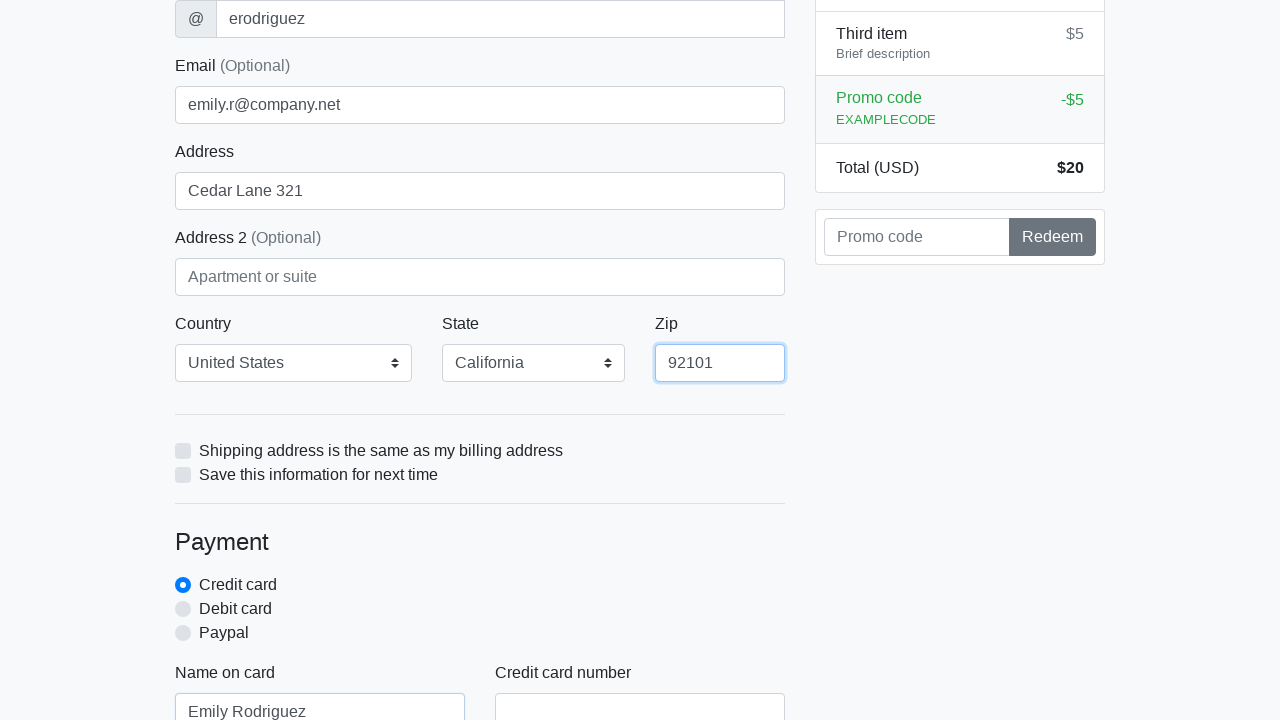

Filled credit card number field with '5280934283171080' on #cc-number
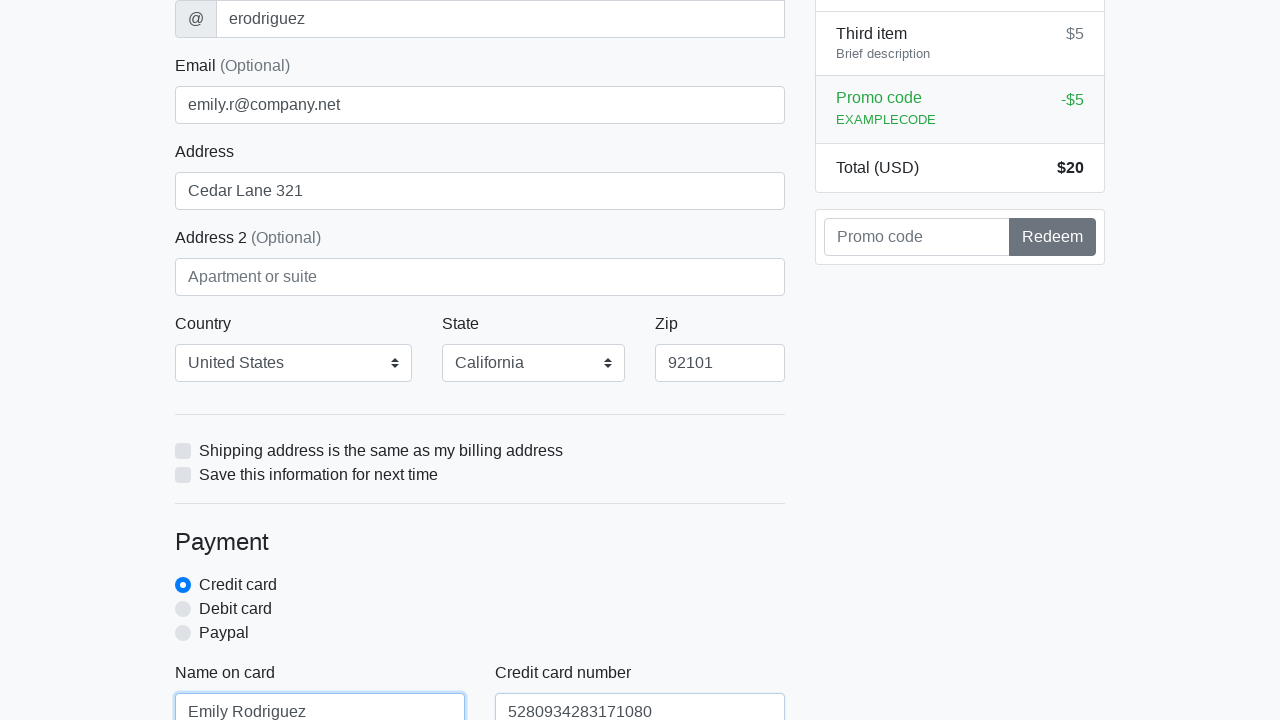

Filled credit card expiration field with '11/2025' on #cc-expiration
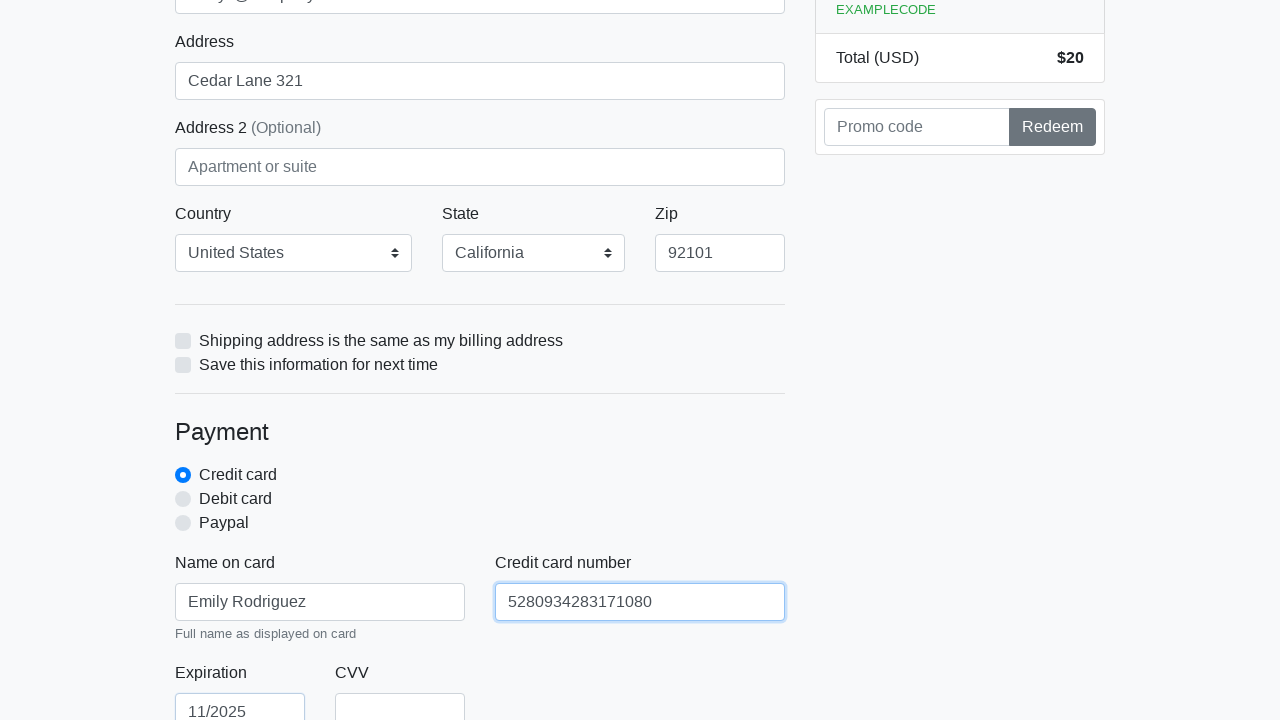

Filled credit card CVV field with '654' on #cc-cvv
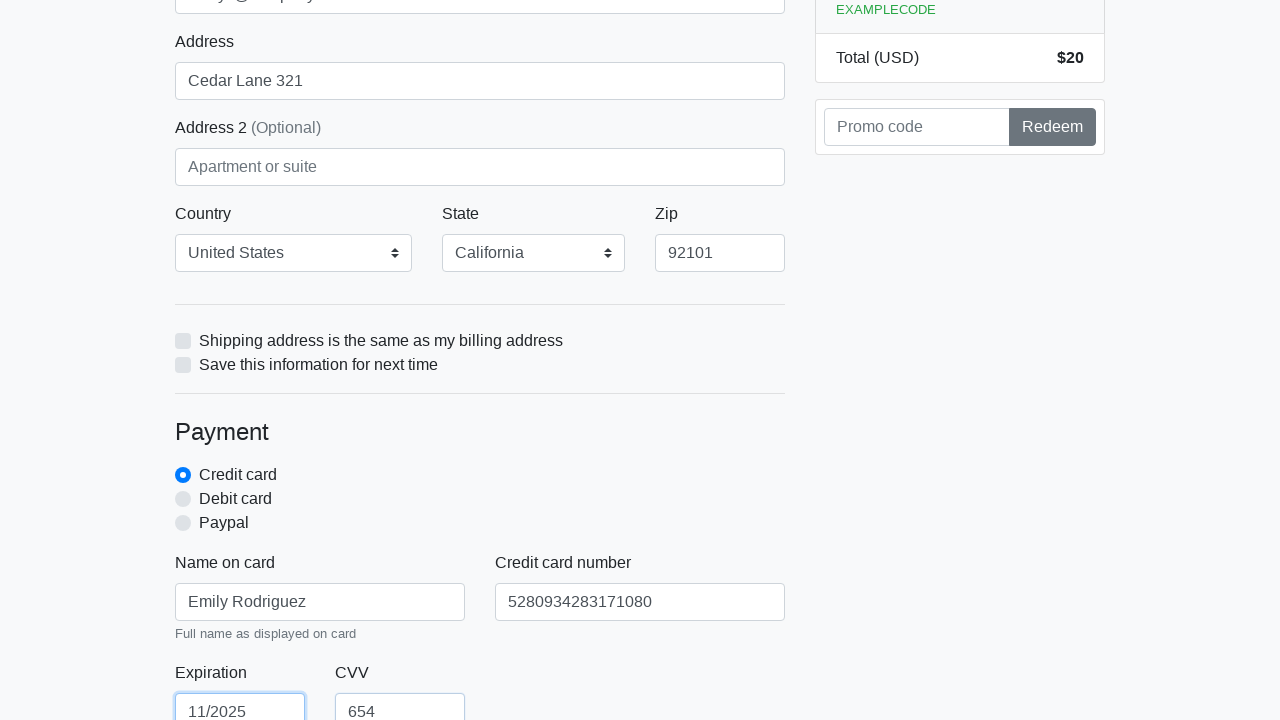

Clicked checkout form submit button at (480, 500) on xpath=/html/body/div/div[2]/div[2]/form/button
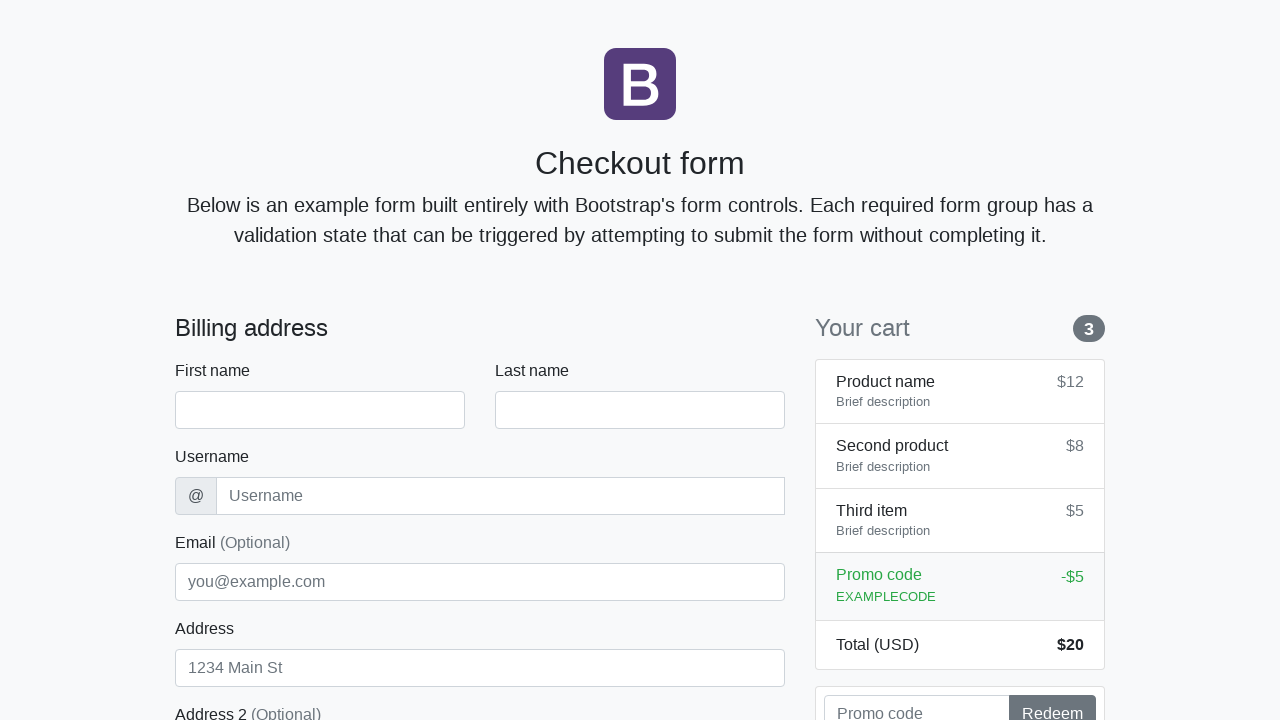

Navigated back to checkout page for next iteration
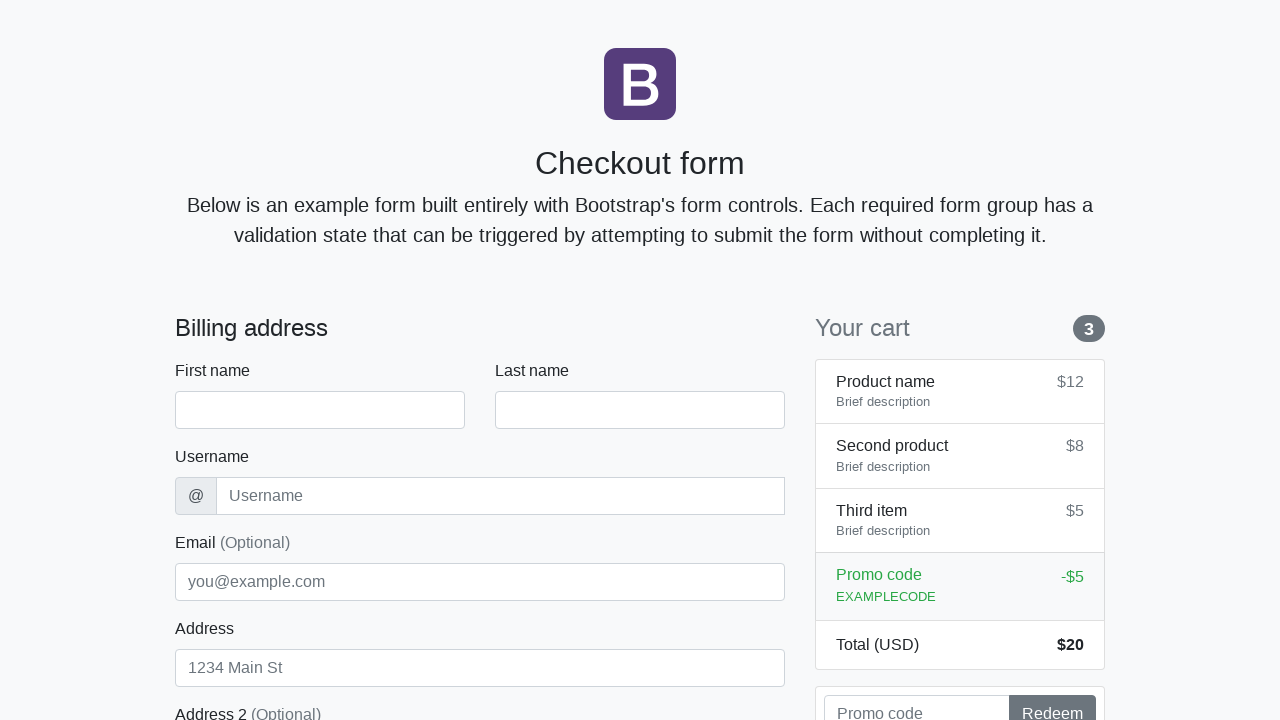

Waited for first name field to load
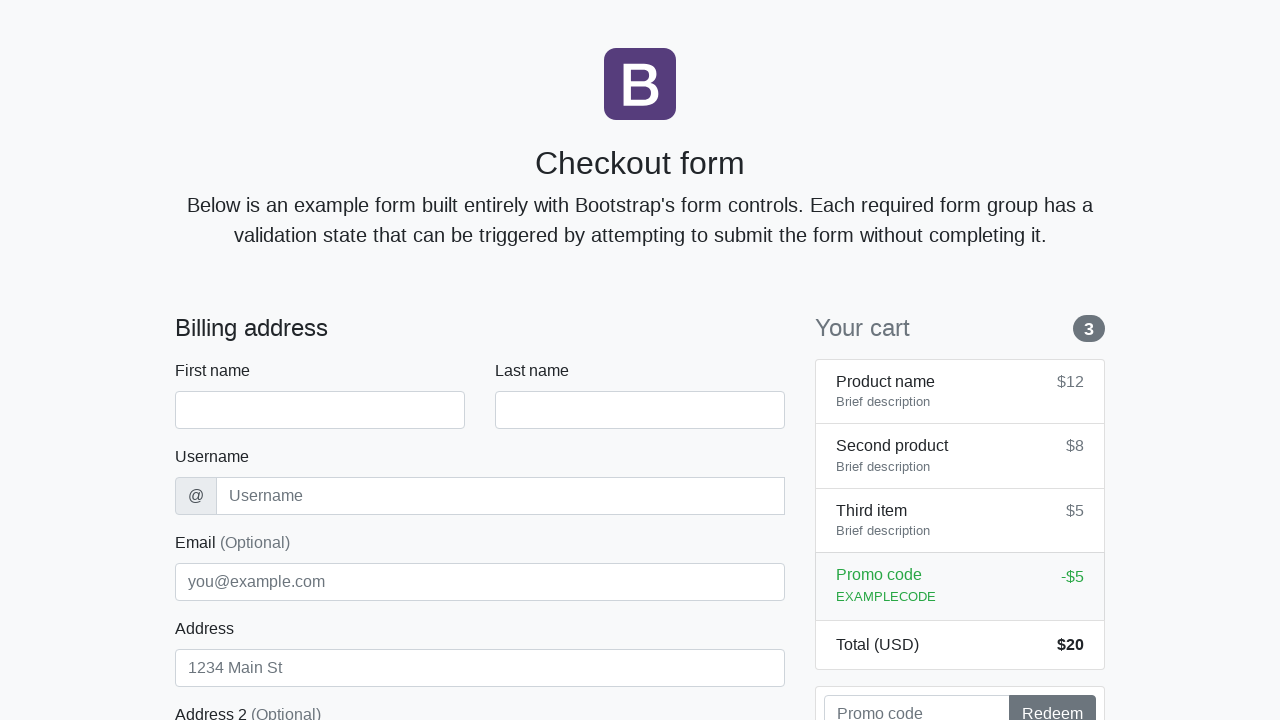

Filled first name field with 'Emily' on #firstName
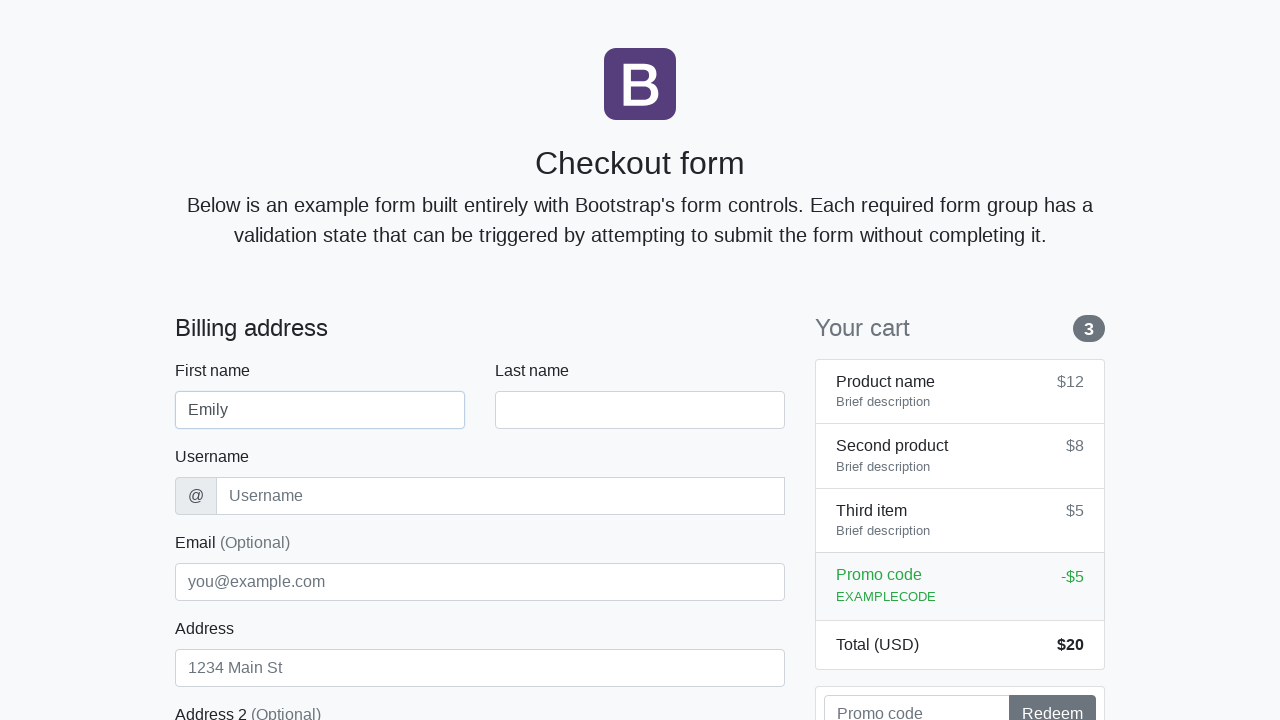

Filled last name field with 'Rodriguez' on #lastName
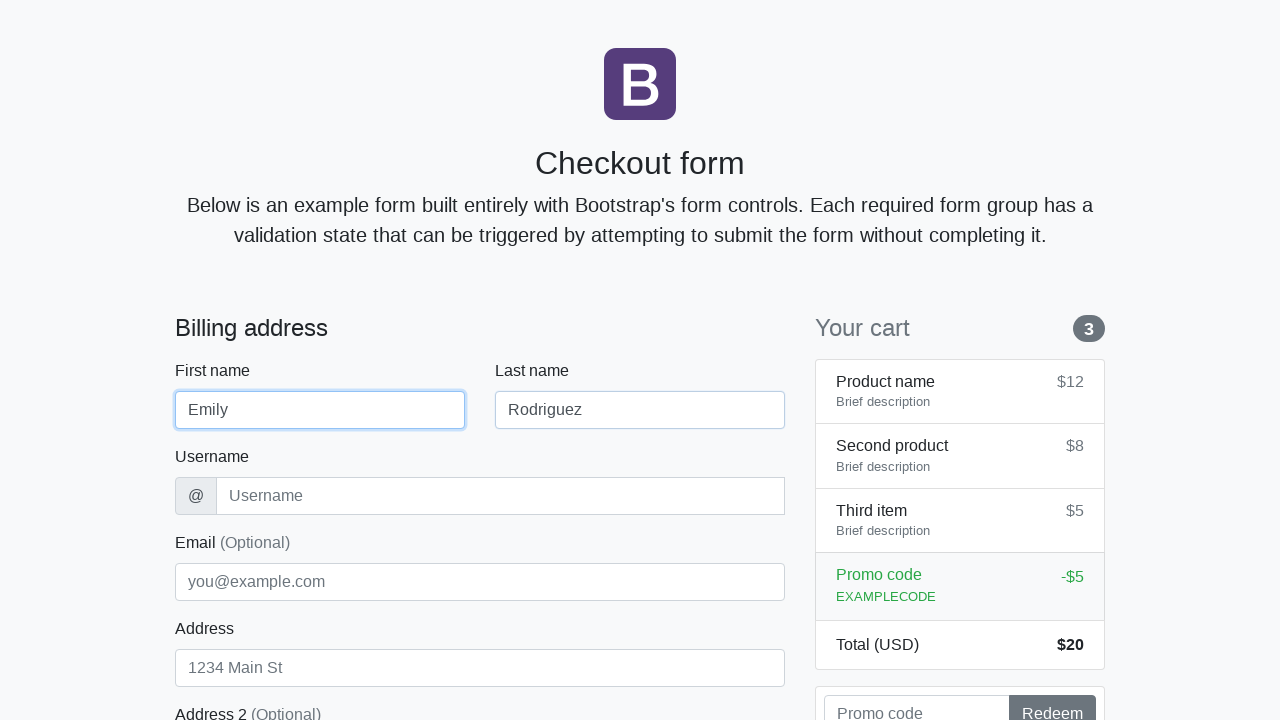

Filled username field with 'erodriguez' on #username
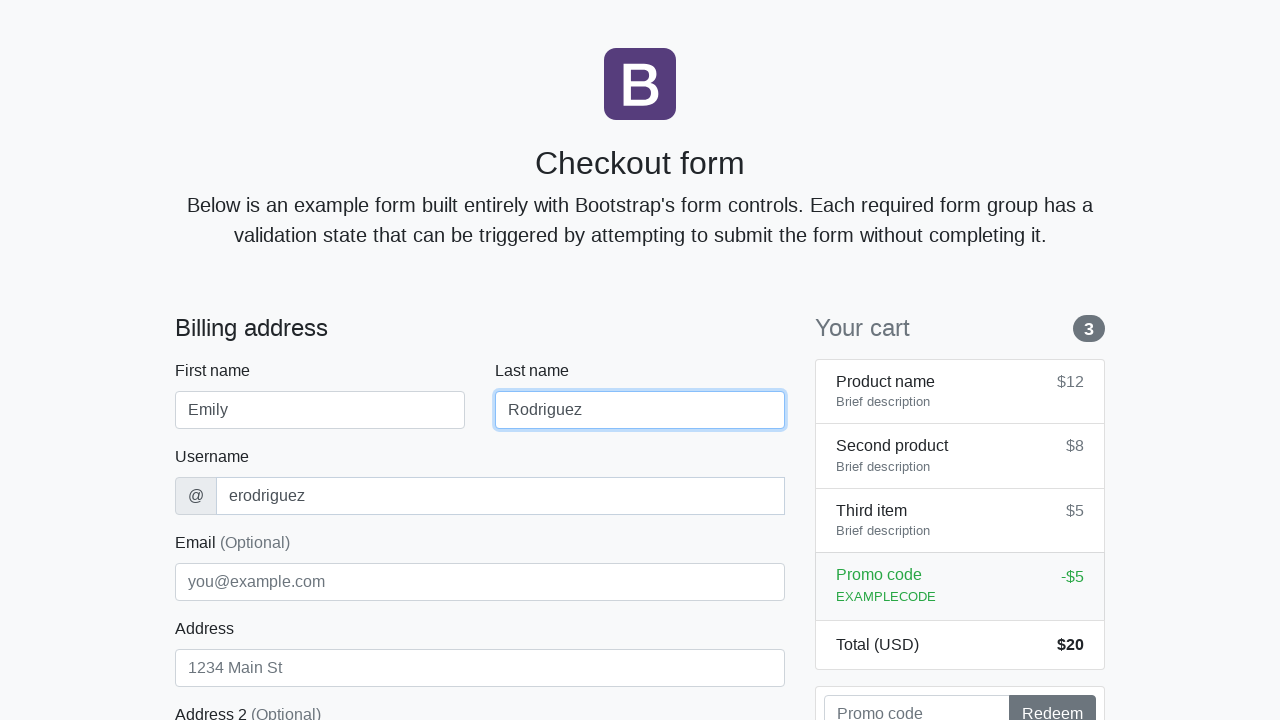

Filled address field with 'Cedar Lane 321' on #address
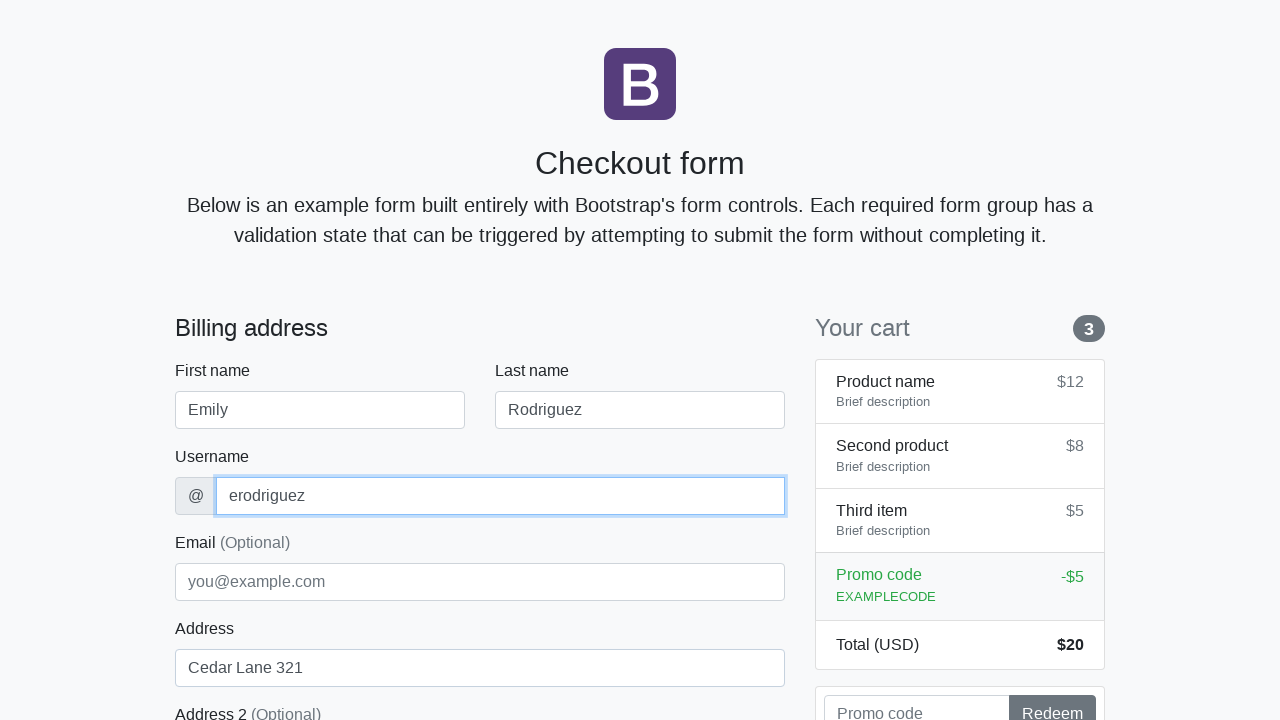

Filled email field with 'emily.r@company.net' on #email
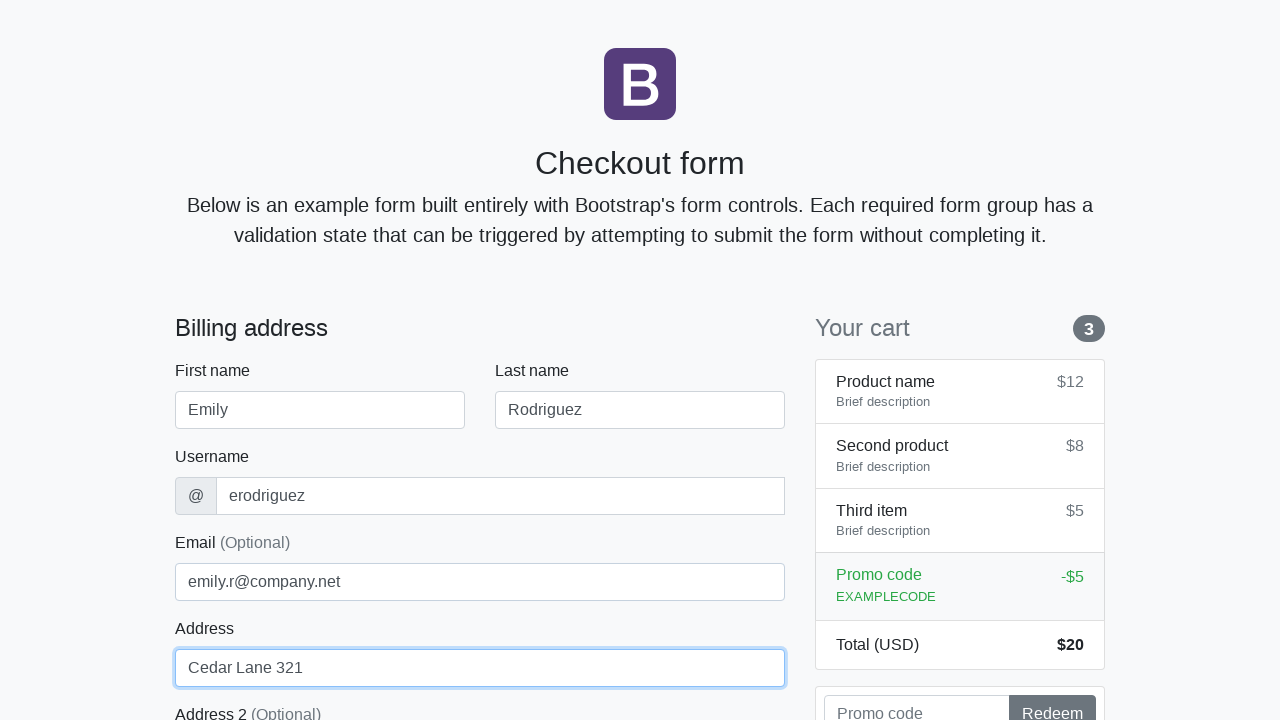

Selected 'United States' from country dropdown on #country
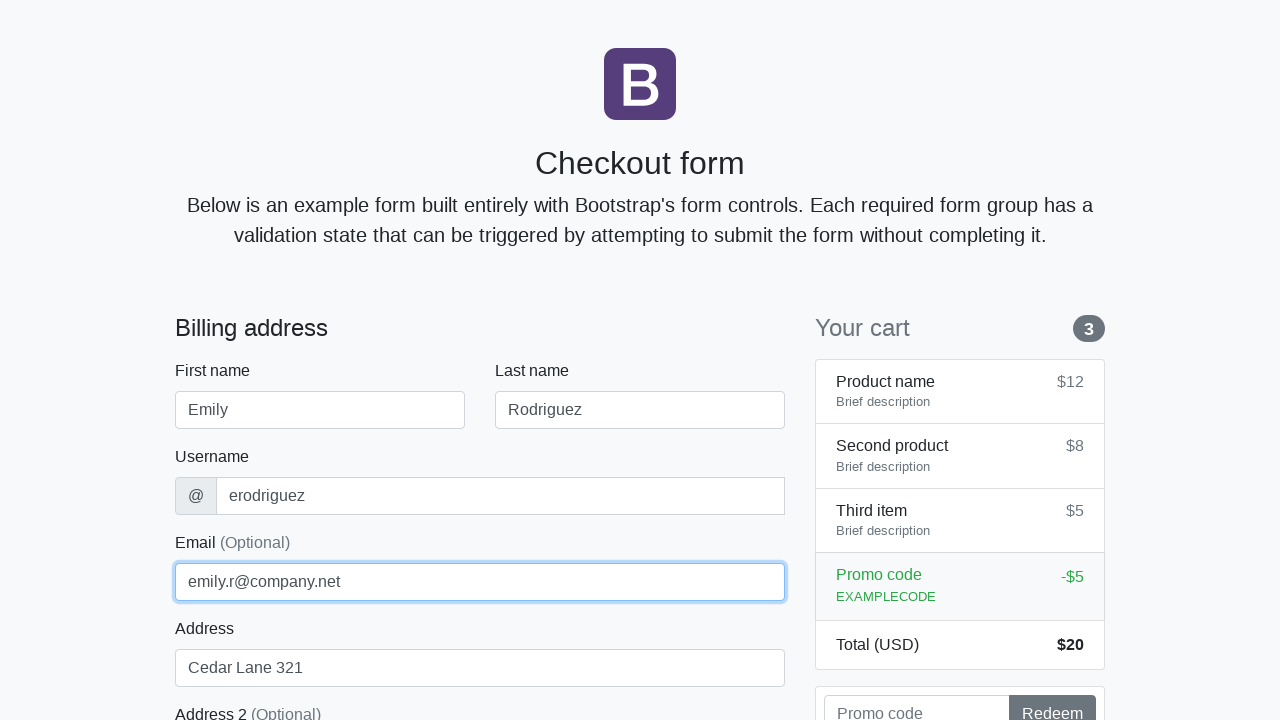

Selected 'California' from state dropdown on #state
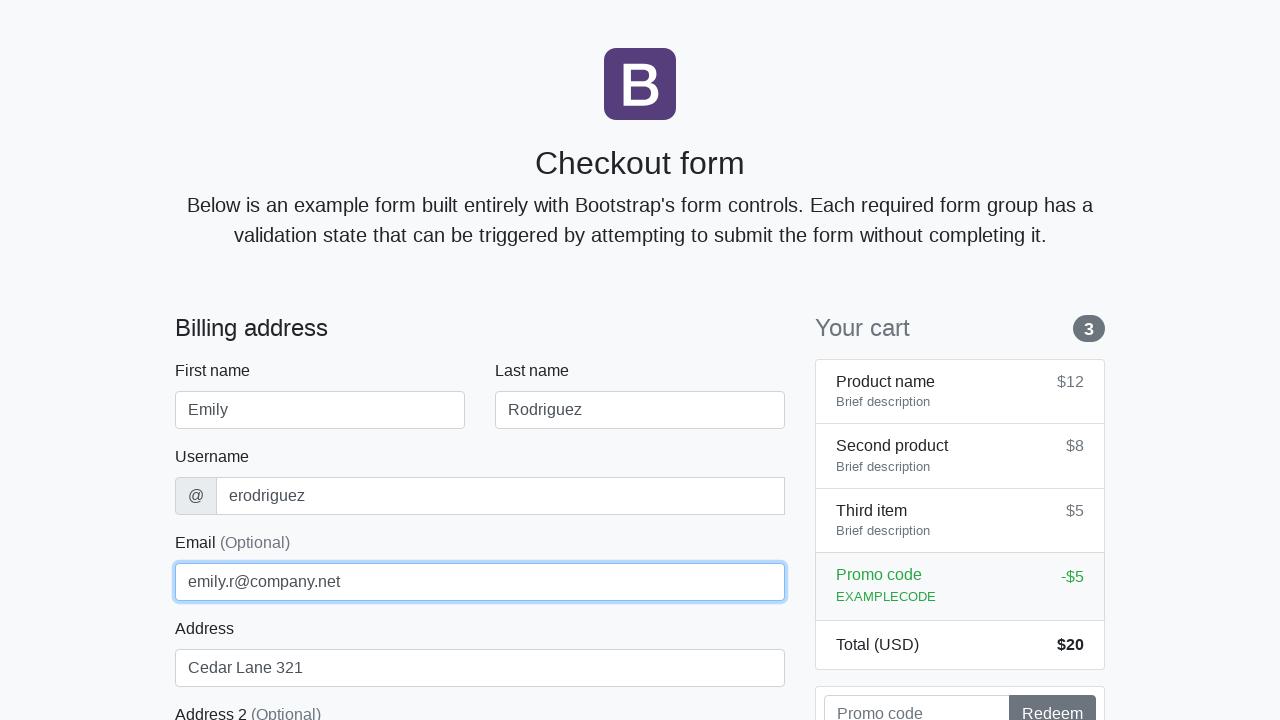

Filled zip code field with '92101' on #zip
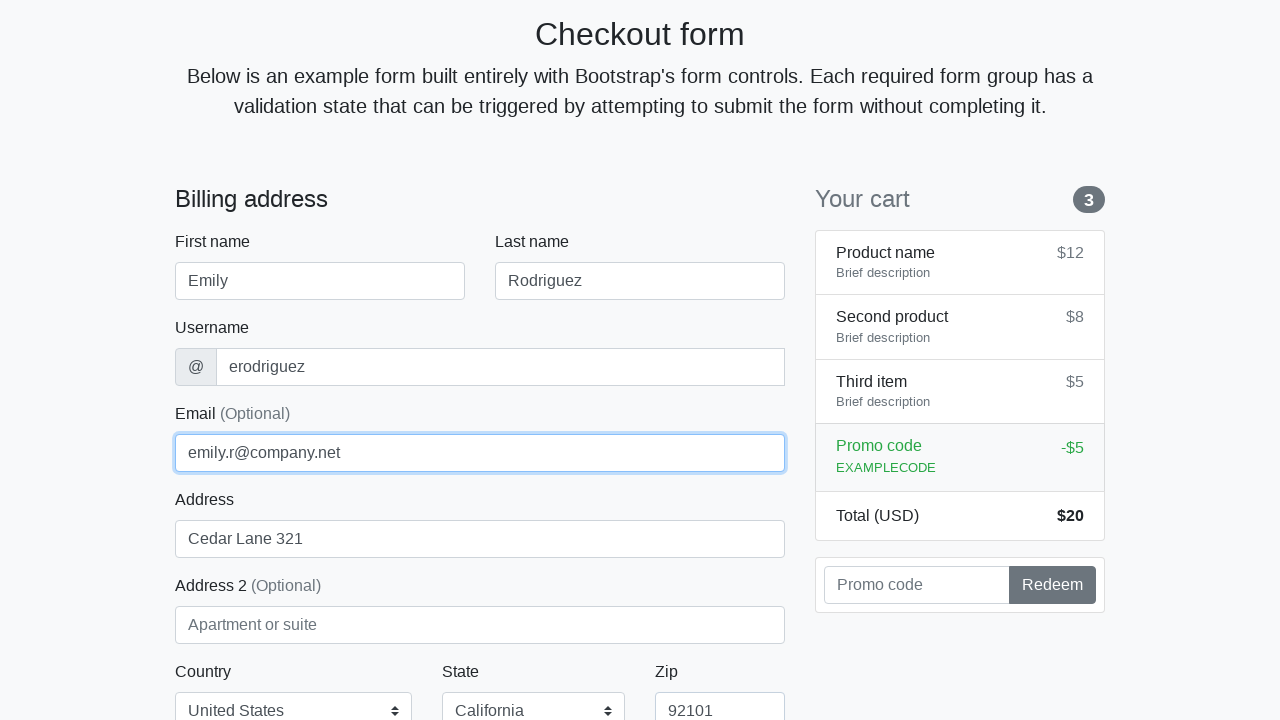

Filled credit card name field with 'Emily Rodriguez' on #cc-name
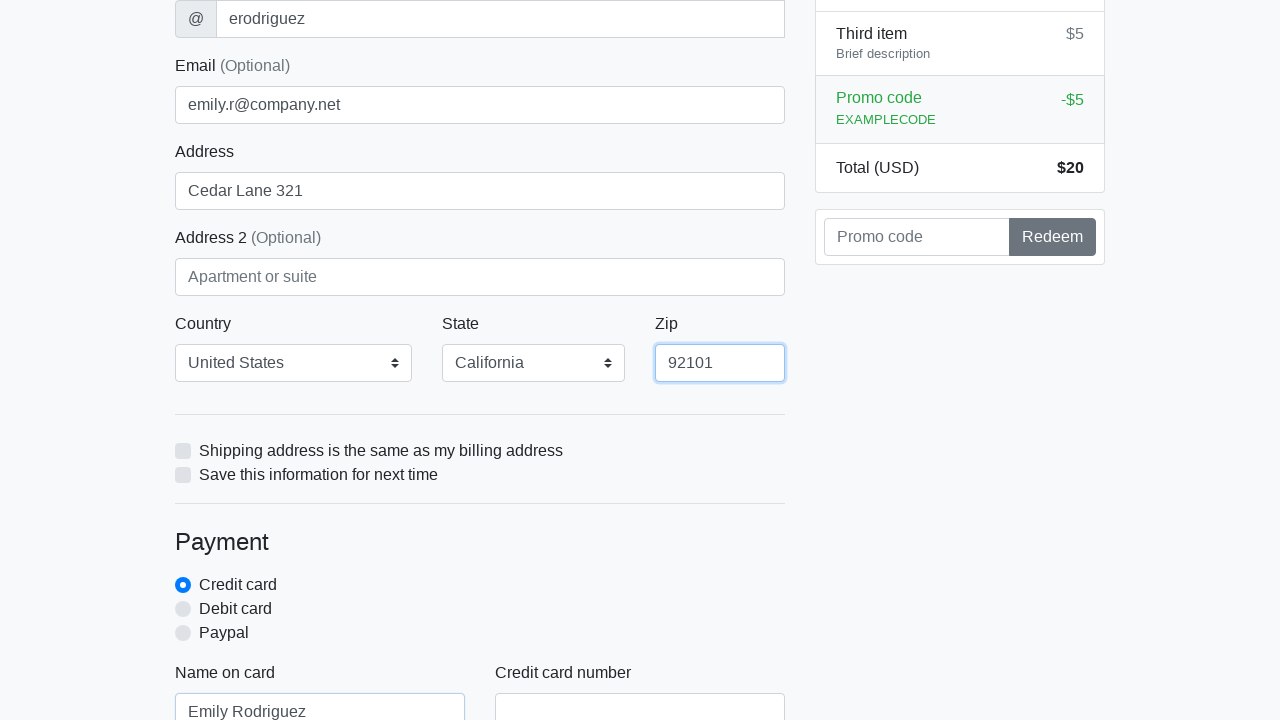

Filled credit card number field with '5280934283171080' on #cc-number
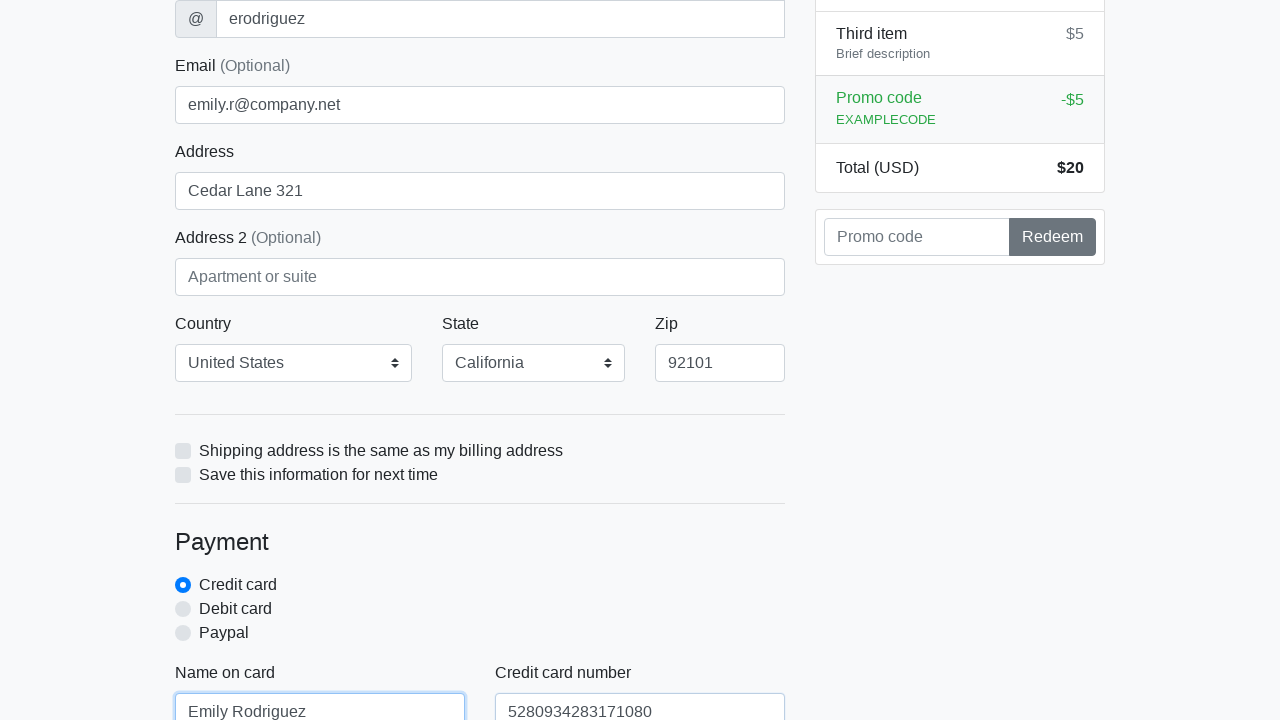

Filled credit card expiration field with '11/2025' on #cc-expiration
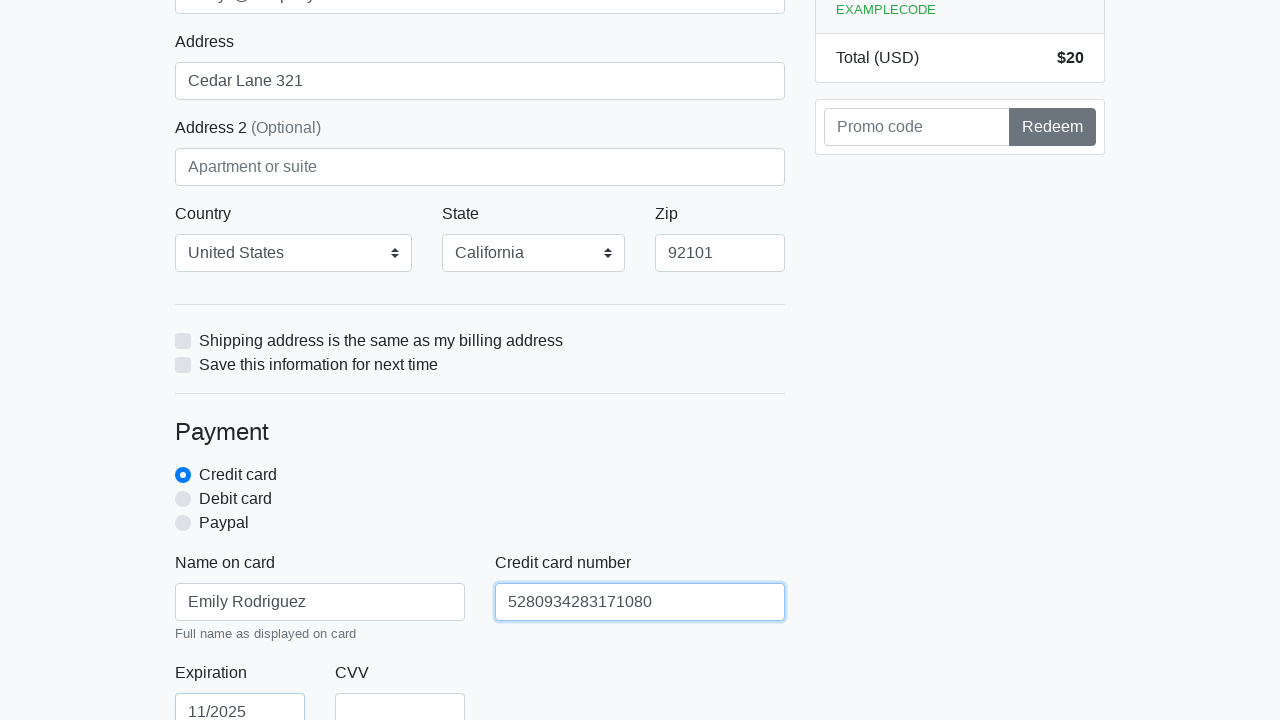

Filled credit card CVV field with '654' on #cc-cvv
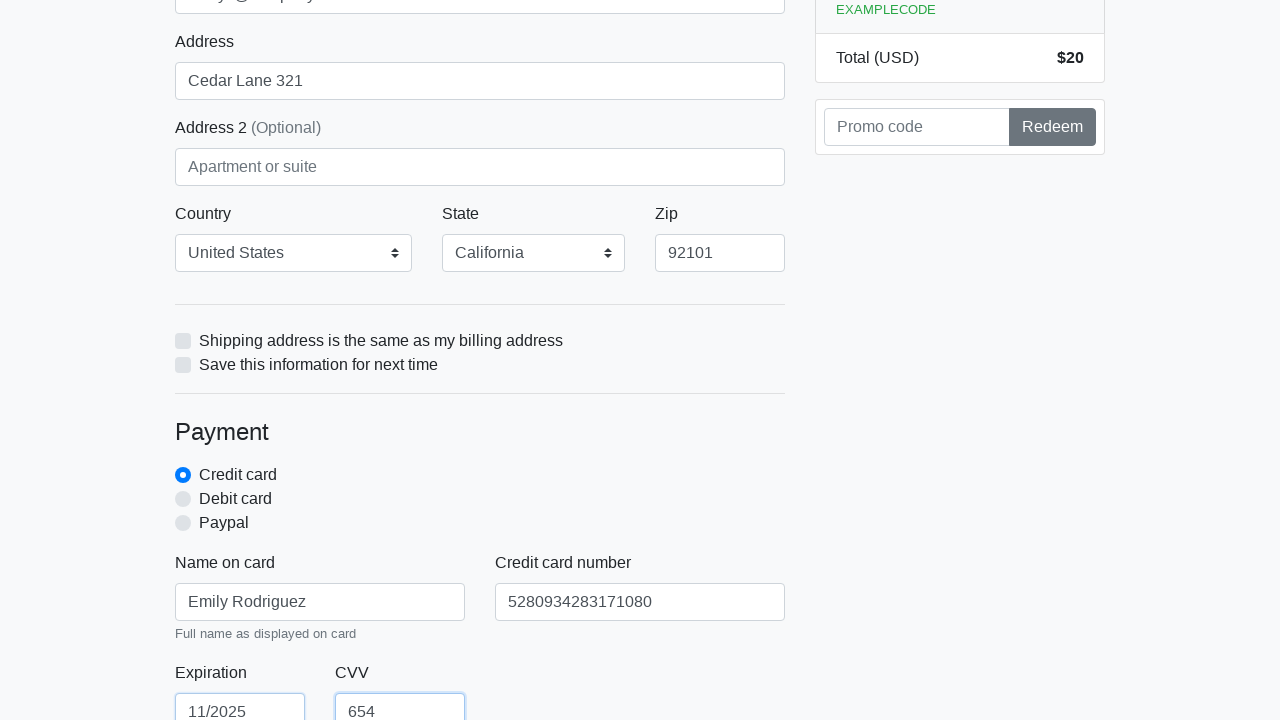

Clicked checkout form submit button at (480, 500) on xpath=/html/body/div/div[2]/div[2]/form/button
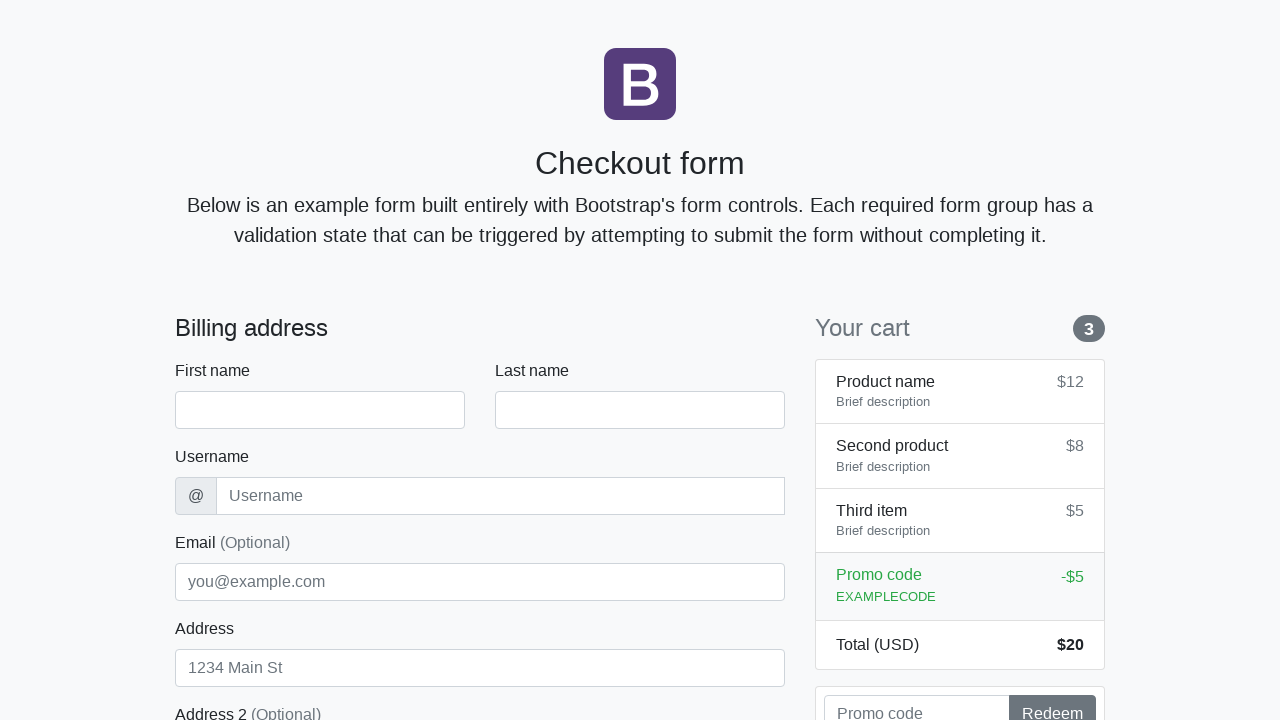

Navigated back to checkout page for next iteration
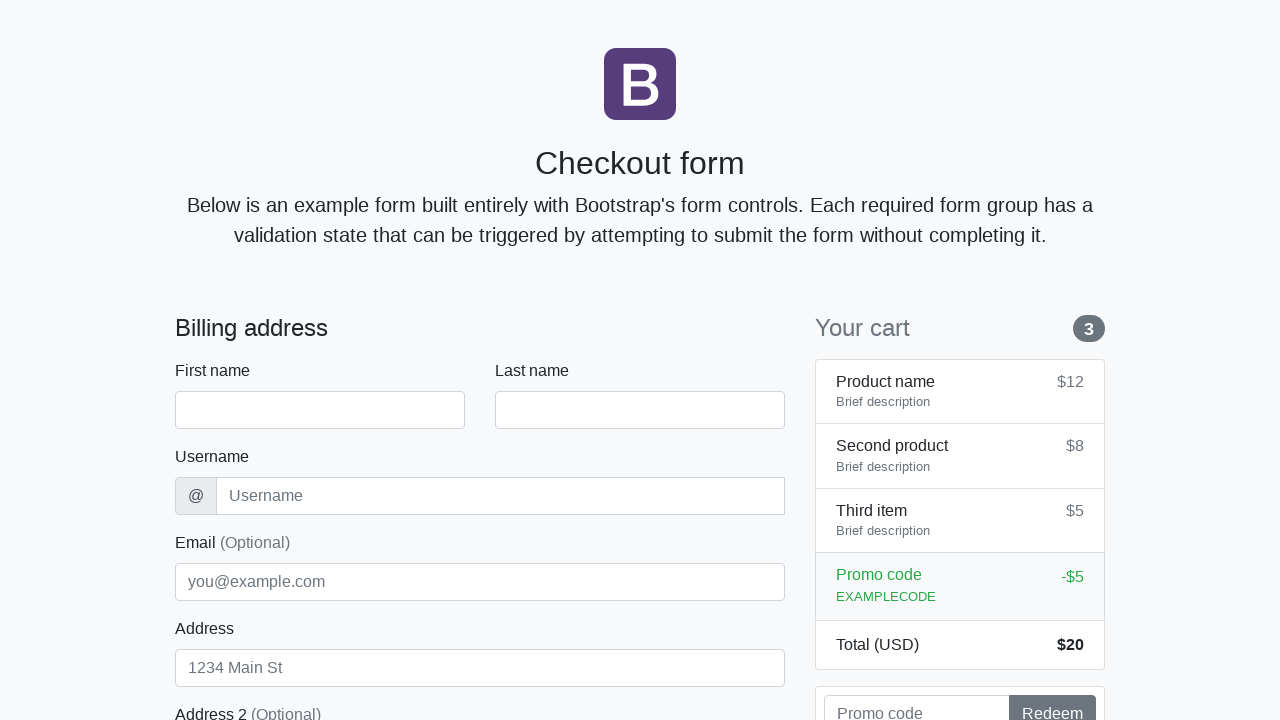

Waited for first name field to load
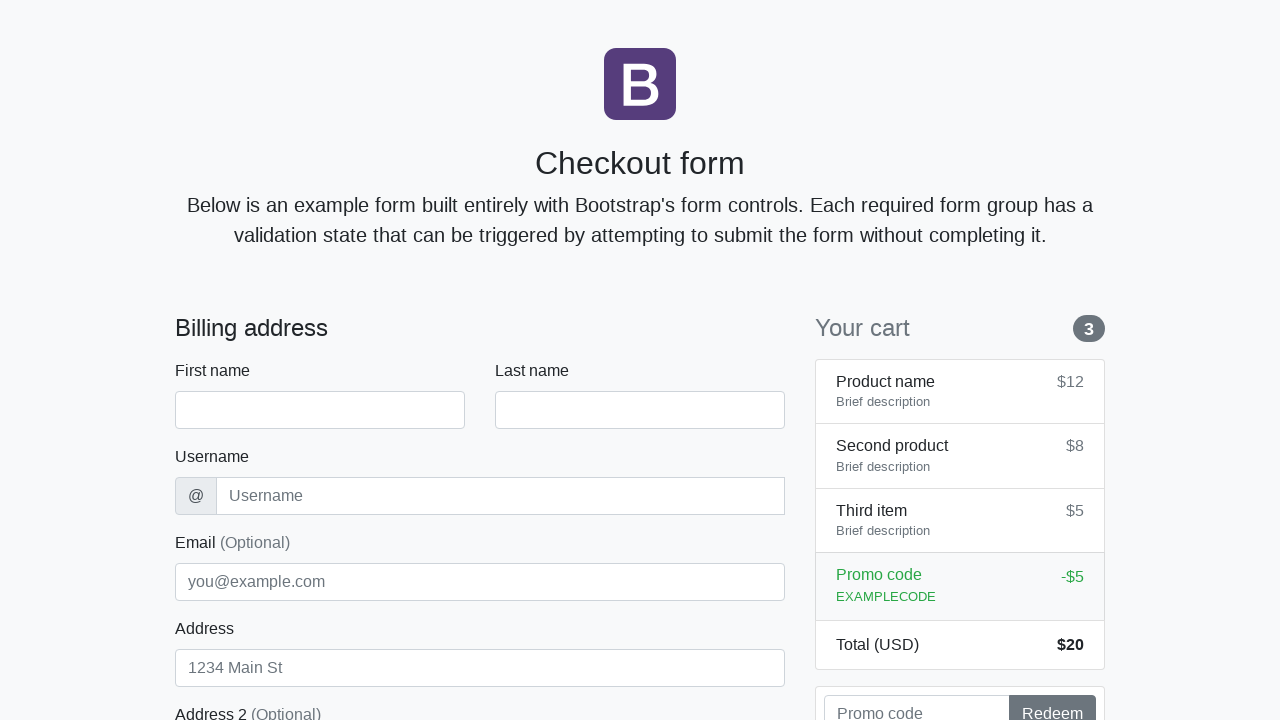

Filled first name field with 'Emily' on #firstName
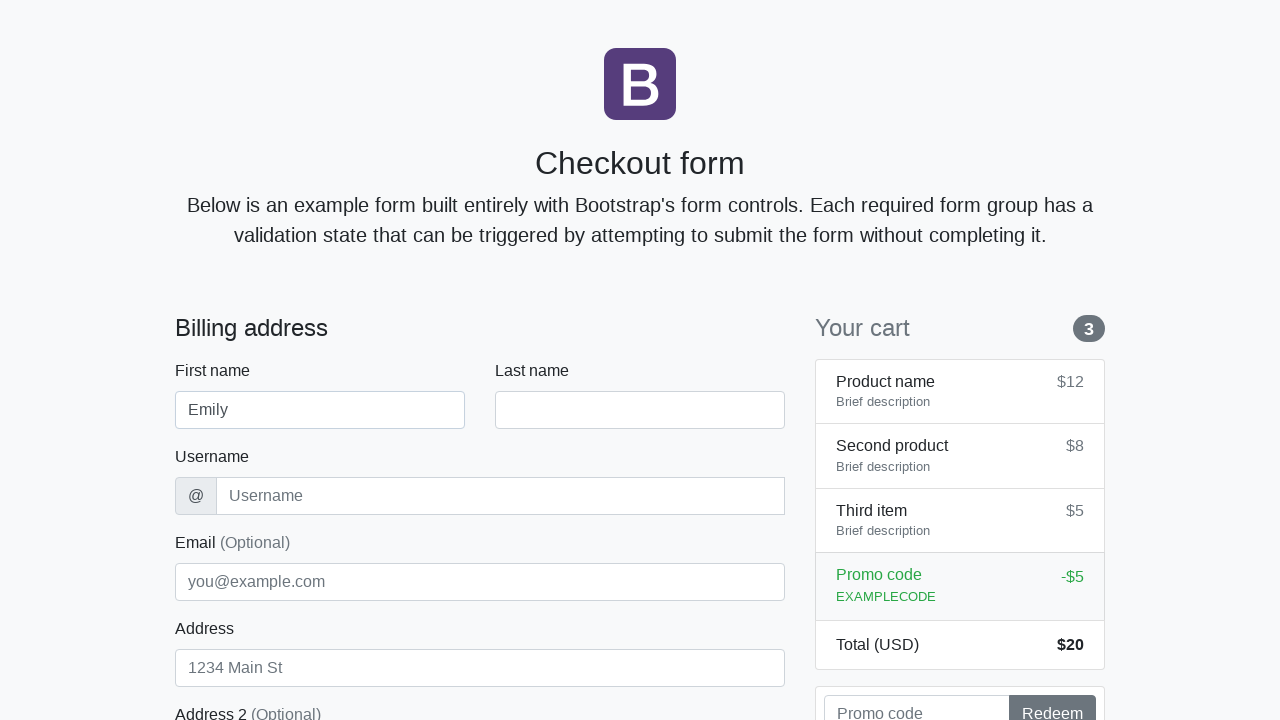

Filled last name field with 'Rodriguez' on #lastName
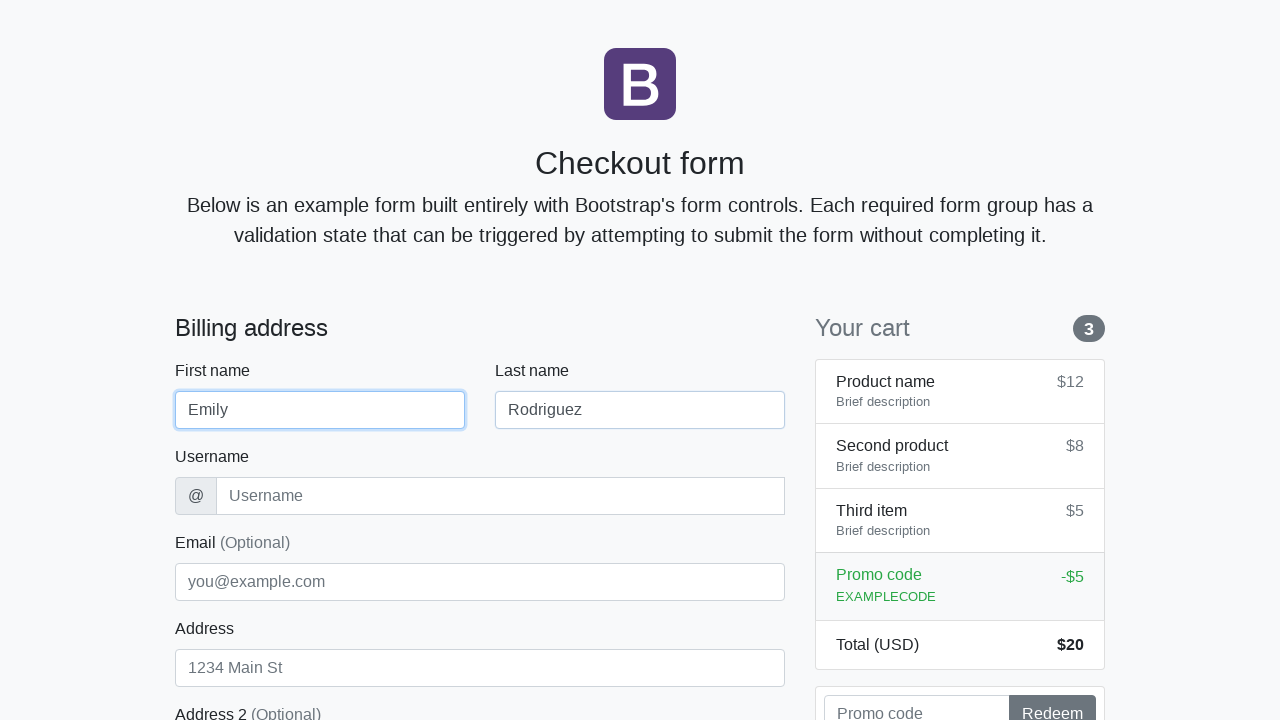

Filled username field with 'erodriguez' on #username
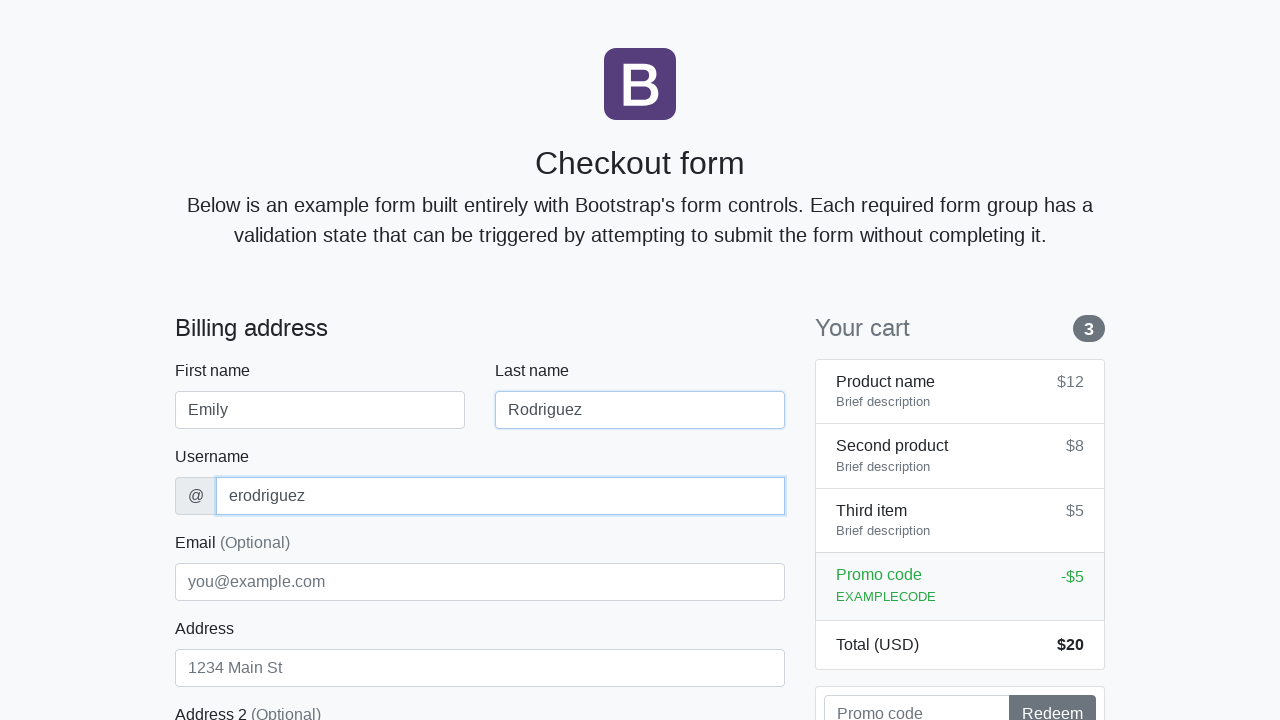

Filled address field with 'Cedar Lane 321' on #address
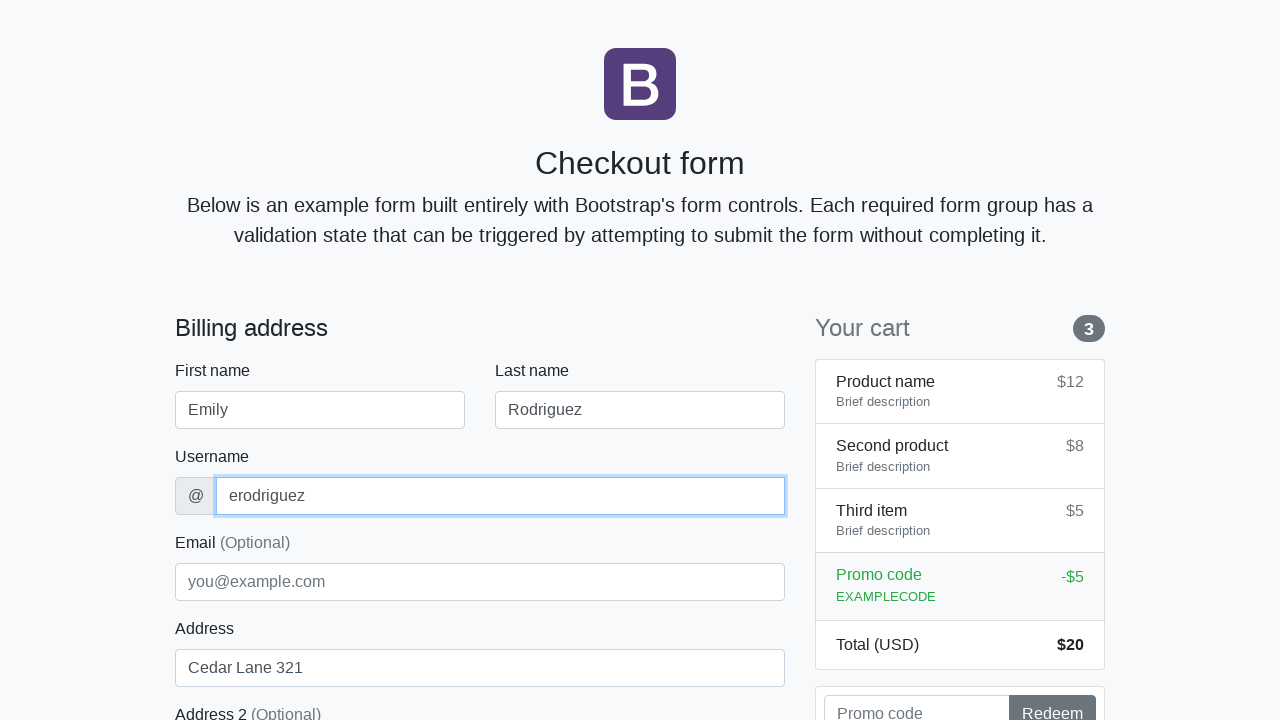

Filled email field with 'emily.r@company.net' on #email
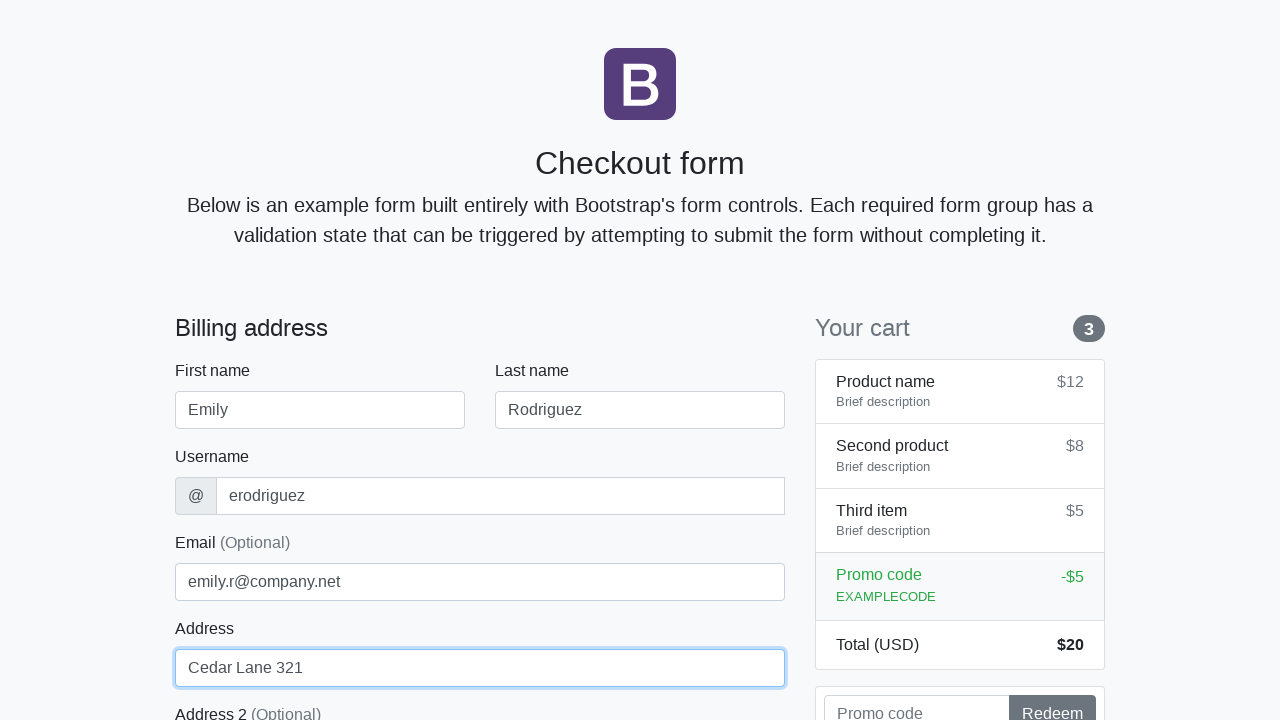

Selected 'United States' from country dropdown on #country
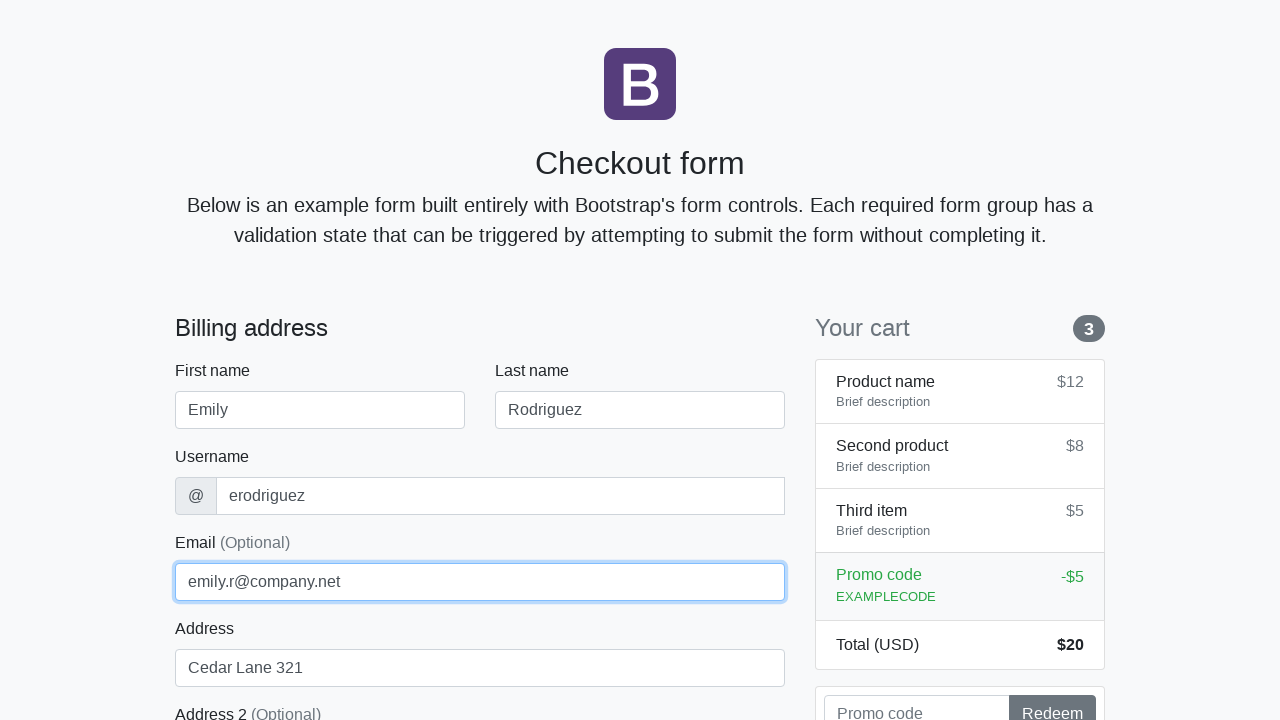

Selected 'California' from state dropdown on #state
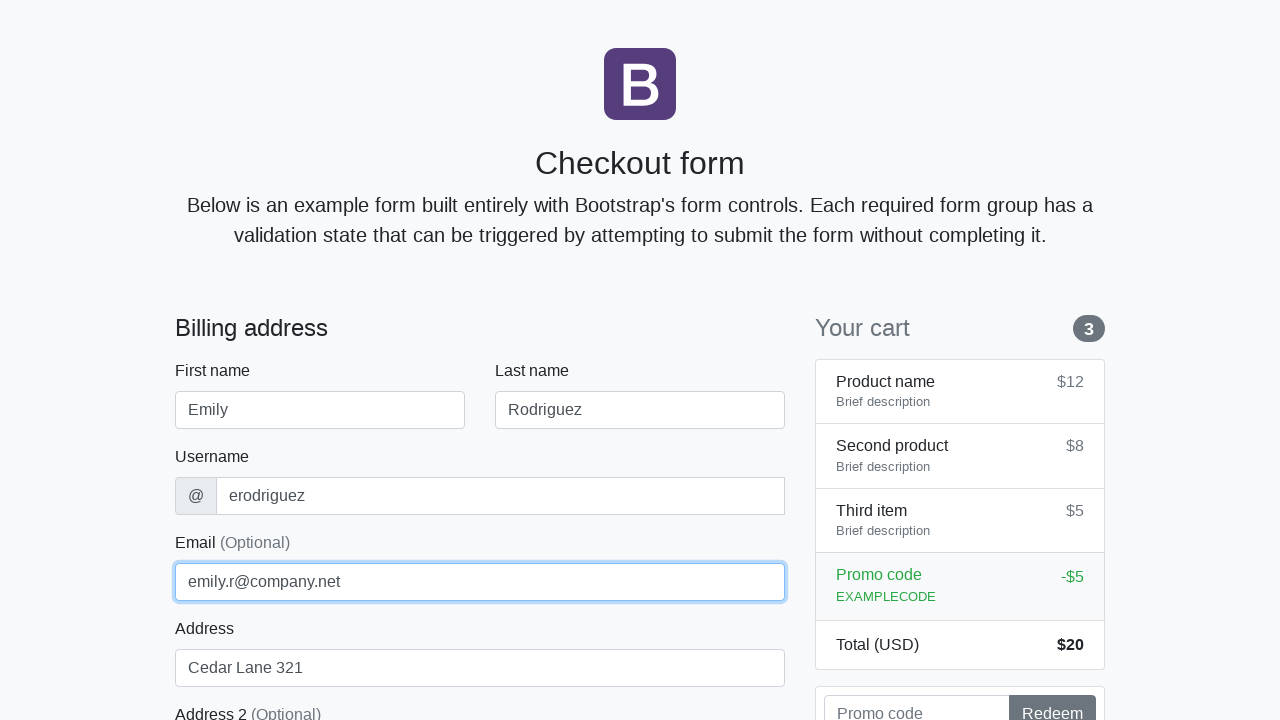

Filled zip code field with '92101' on #zip
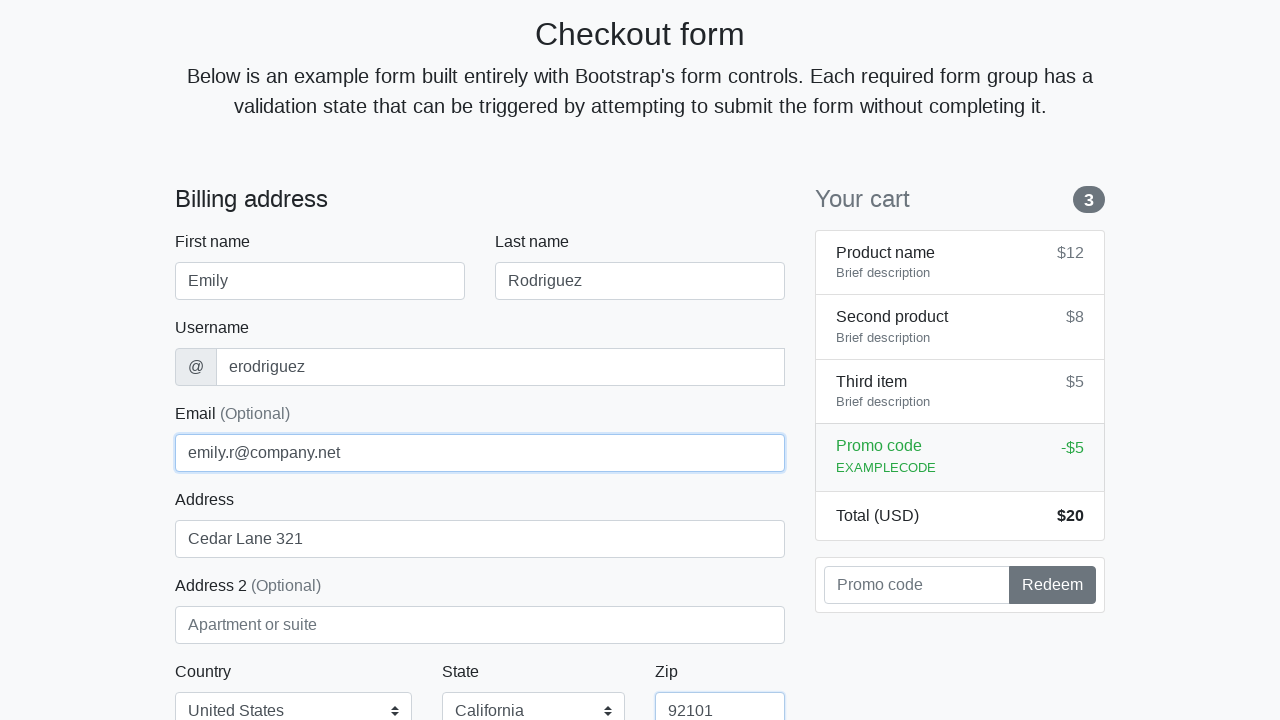

Filled credit card name field with 'Emily Rodriguez' on #cc-name
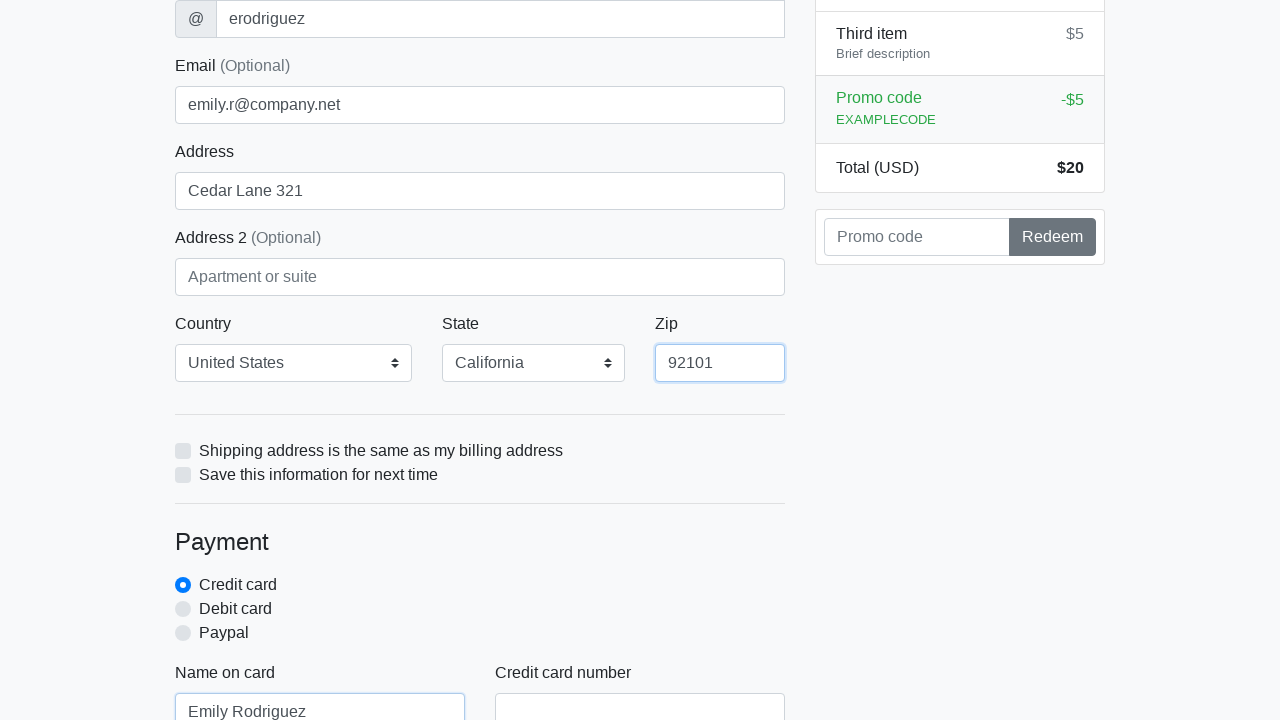

Filled credit card number field with '5280934283171080' on #cc-number
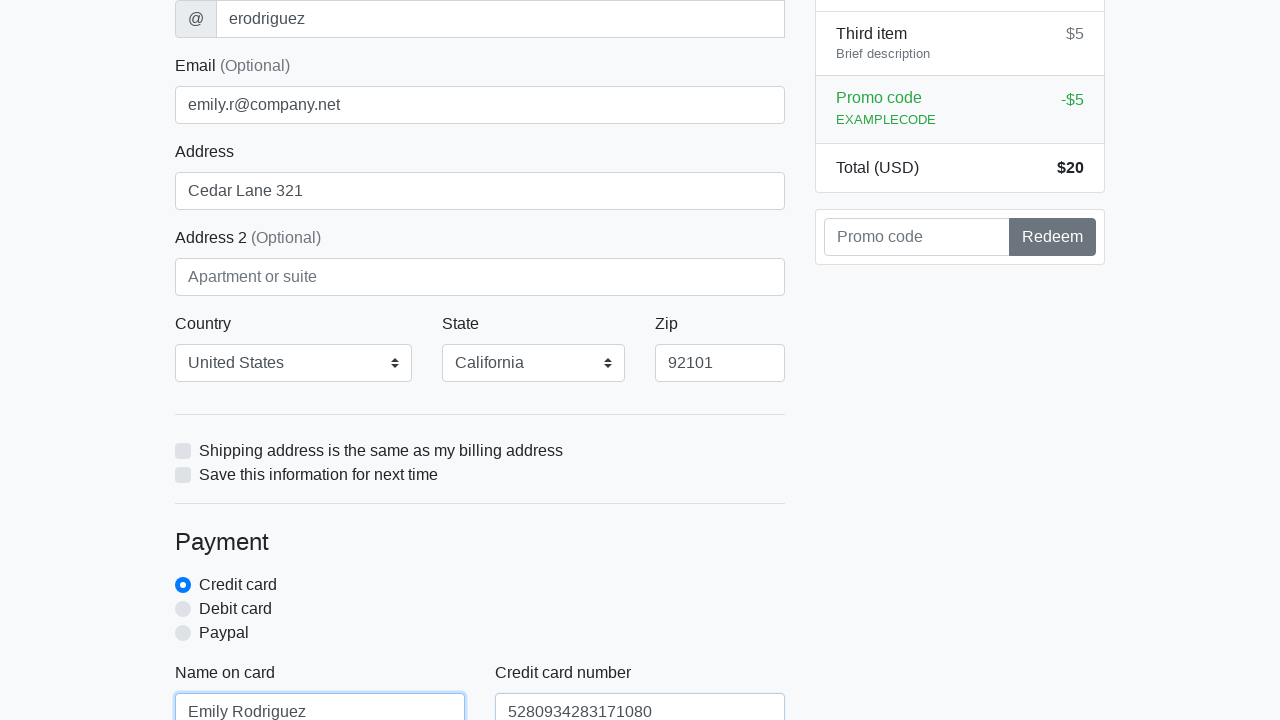

Filled credit card expiration field with '11/2025' on #cc-expiration
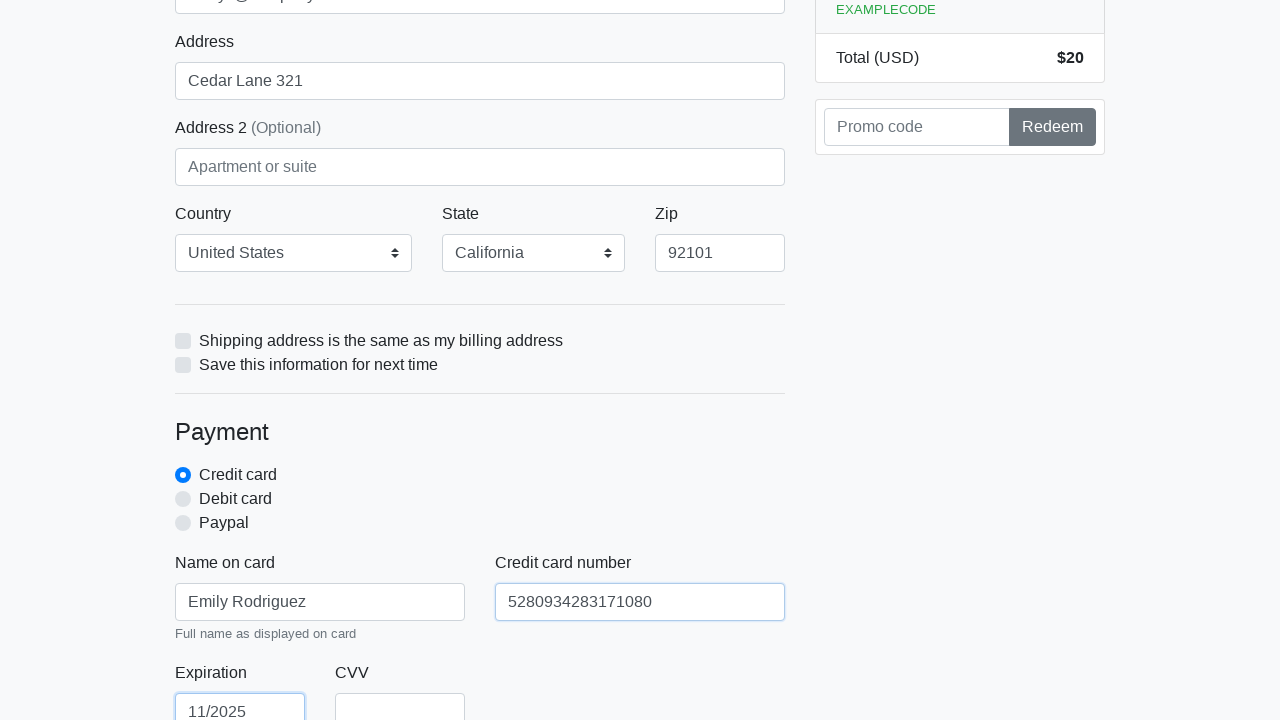

Filled credit card CVV field with '654' on #cc-cvv
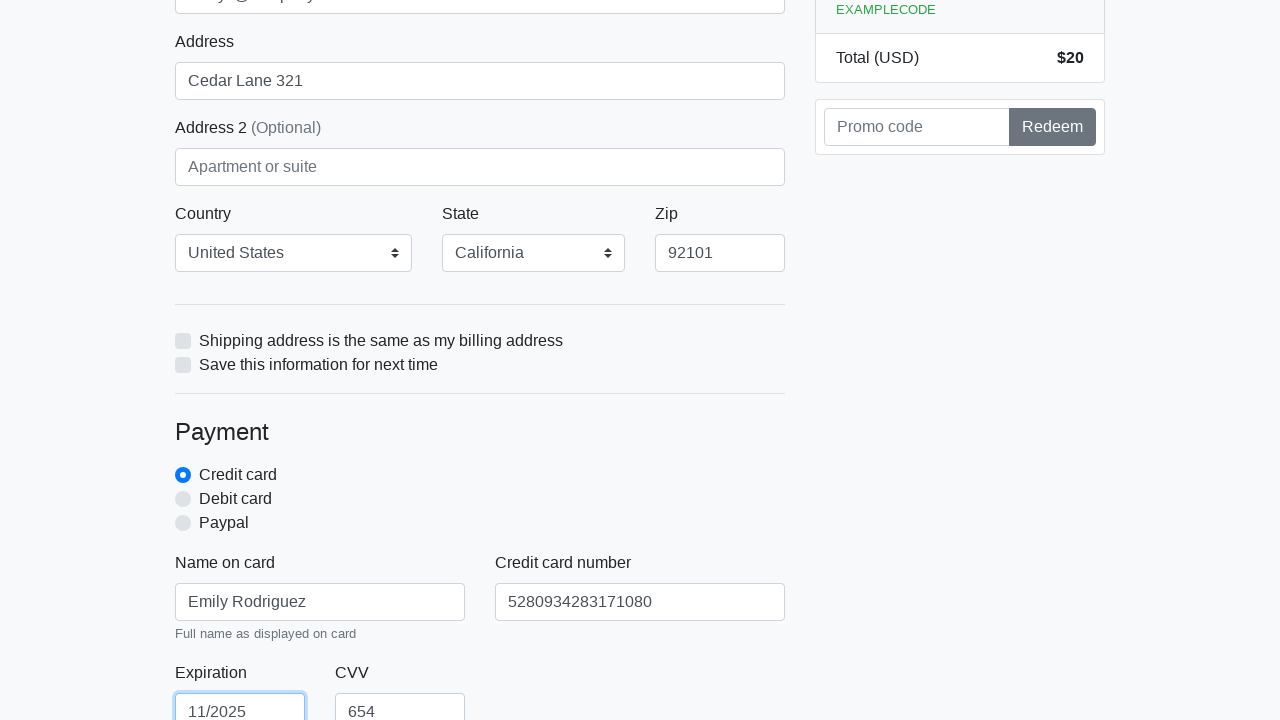

Clicked checkout form submit button at (480, 500) on xpath=/html/body/div/div[2]/div[2]/form/button
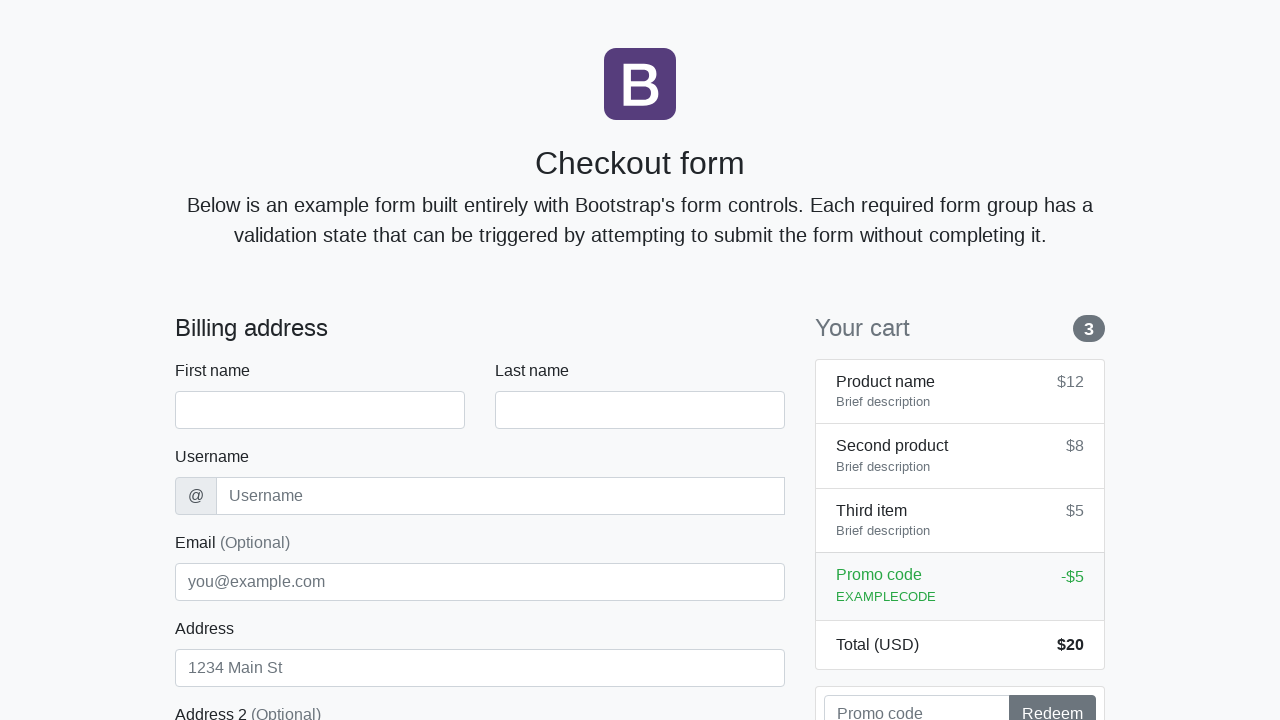

Navigated back to checkout page for next iteration
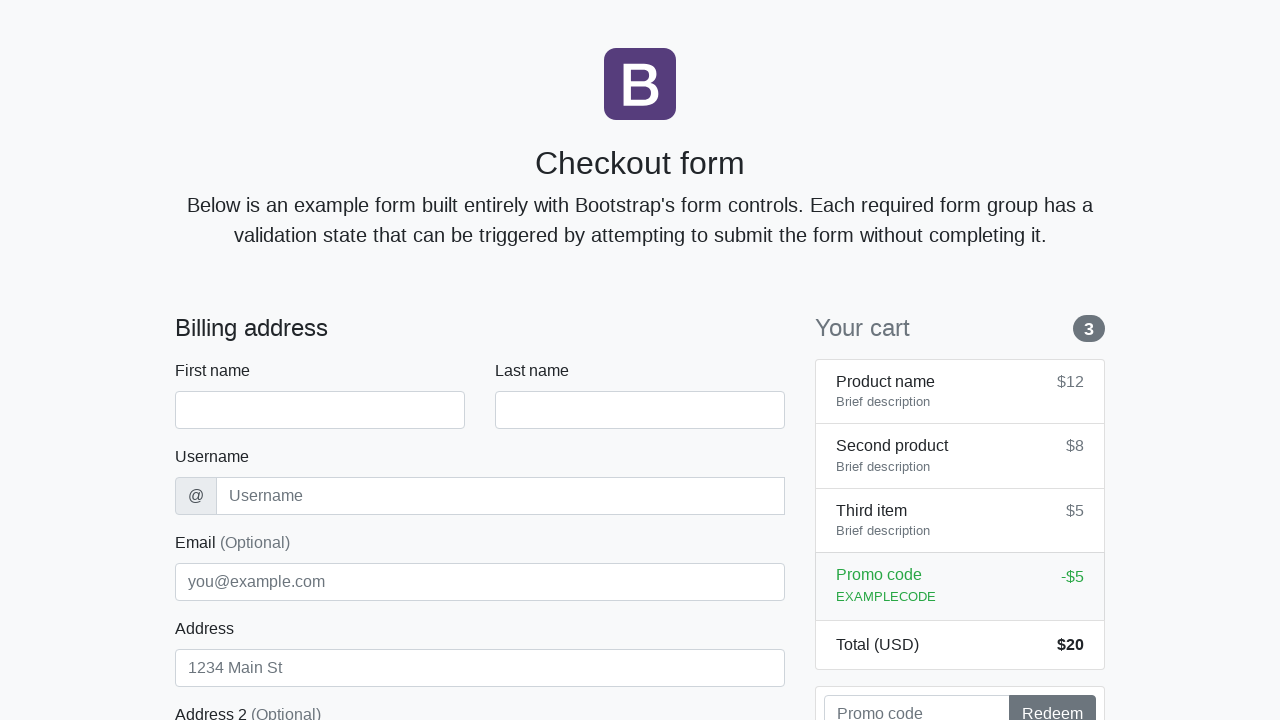

Waited for first name field to load
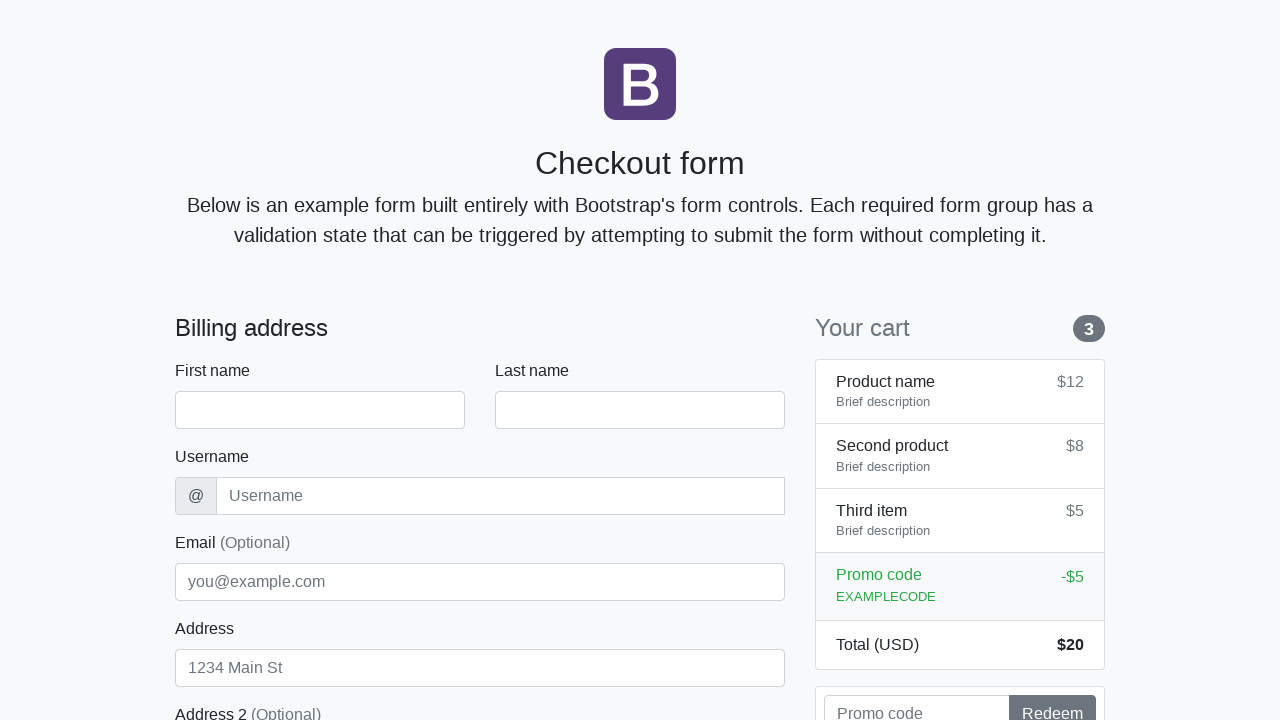

Filled first name field with 'Emily' on #firstName
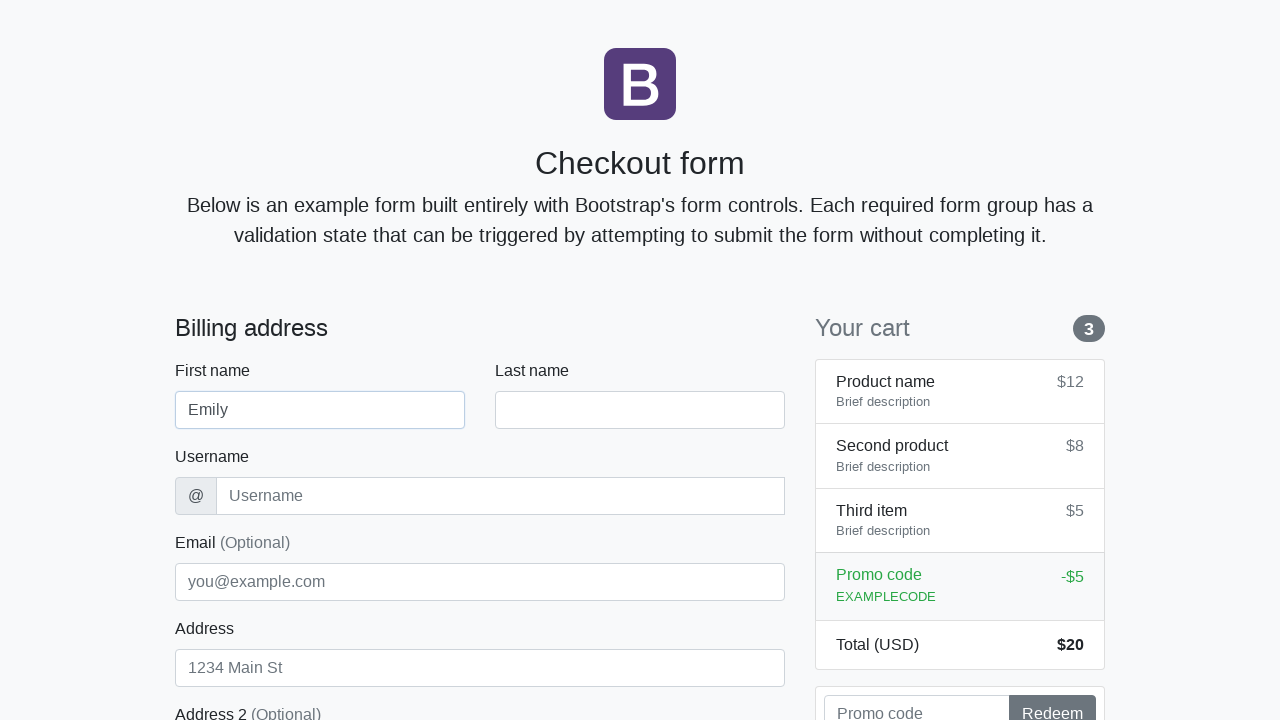

Filled last name field with 'Rodriguez' on #lastName
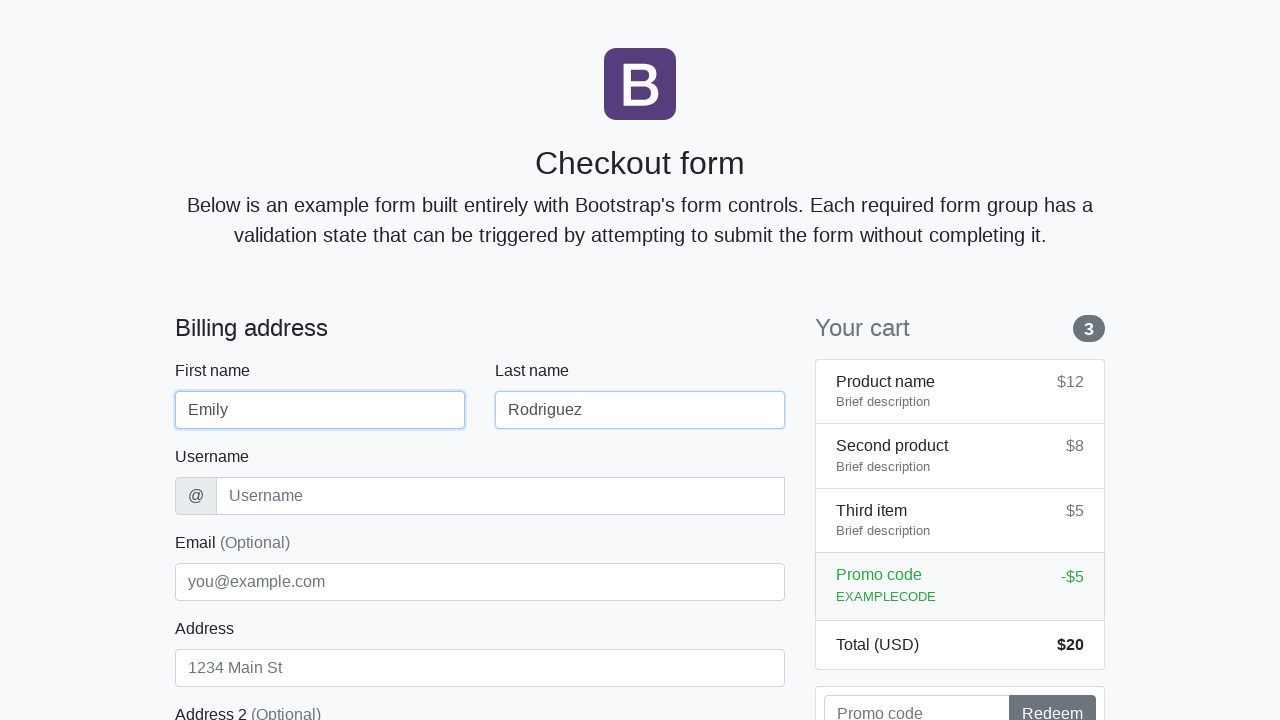

Filled username field with 'erodriguez' on #username
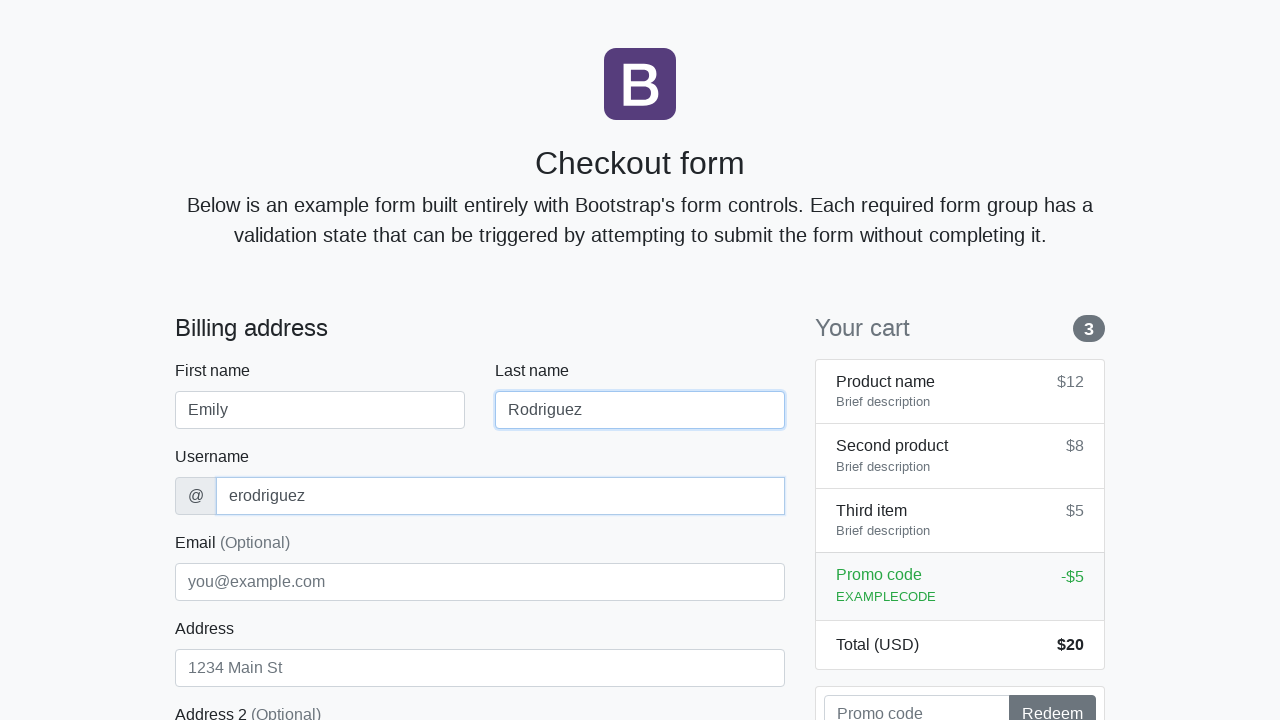

Filled address field with 'Cedar Lane 321' on #address
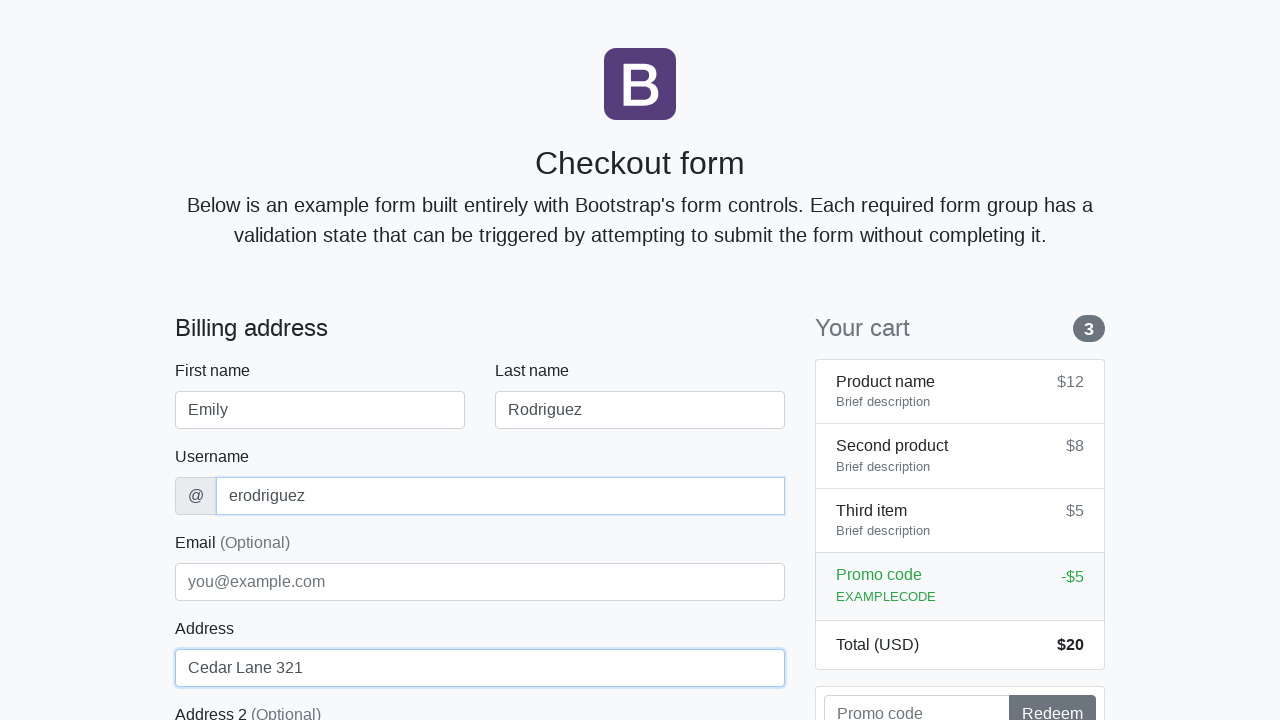

Filled email field with 'emily.r@company.net' on #email
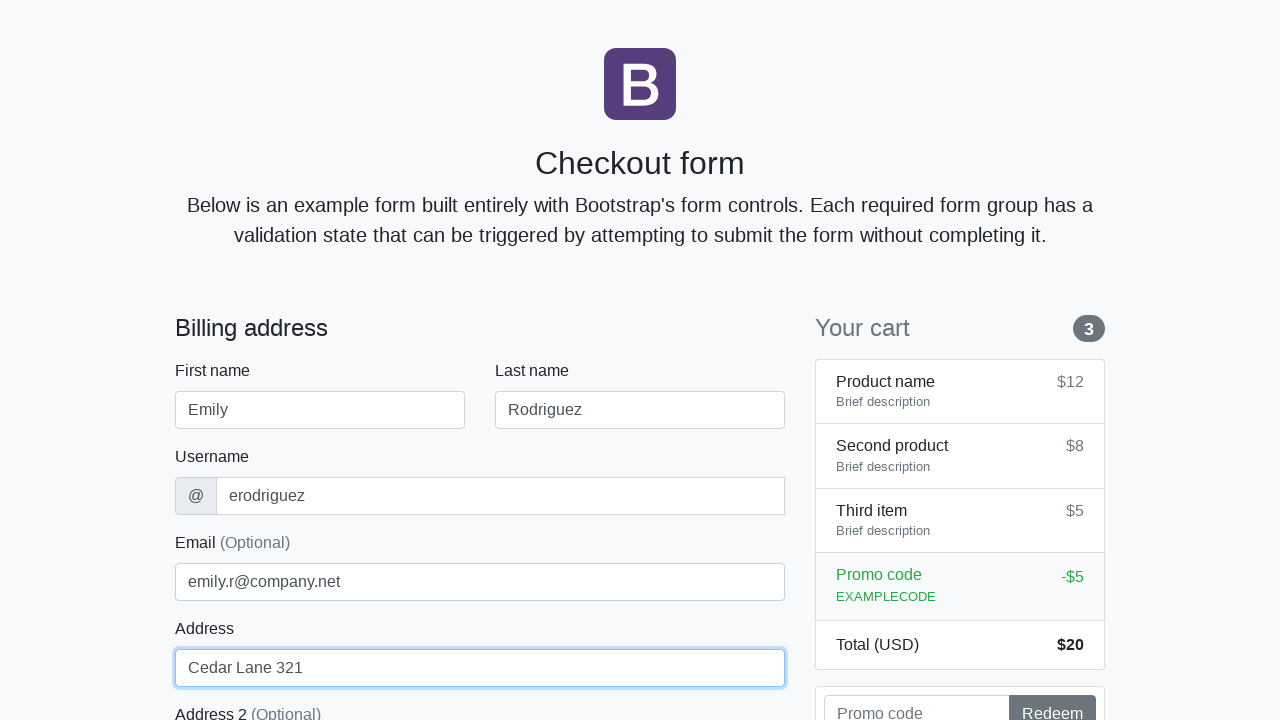

Selected 'United States' from country dropdown on #country
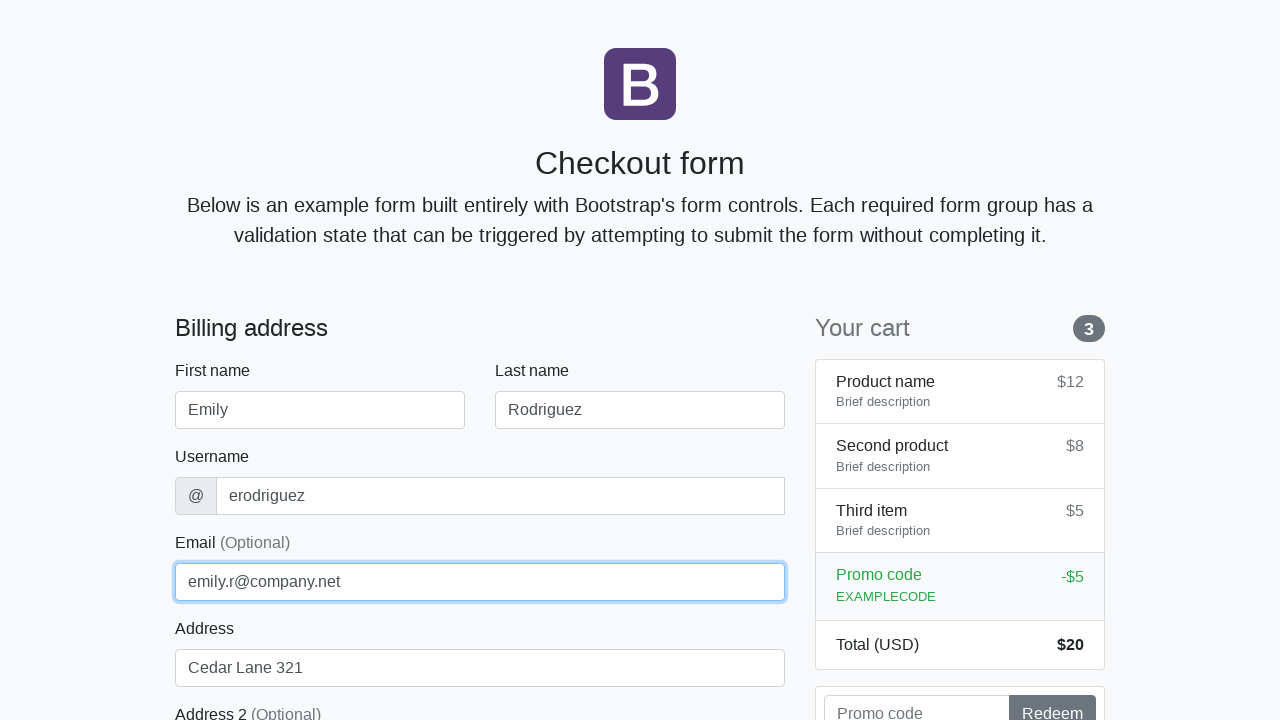

Selected 'California' from state dropdown on #state
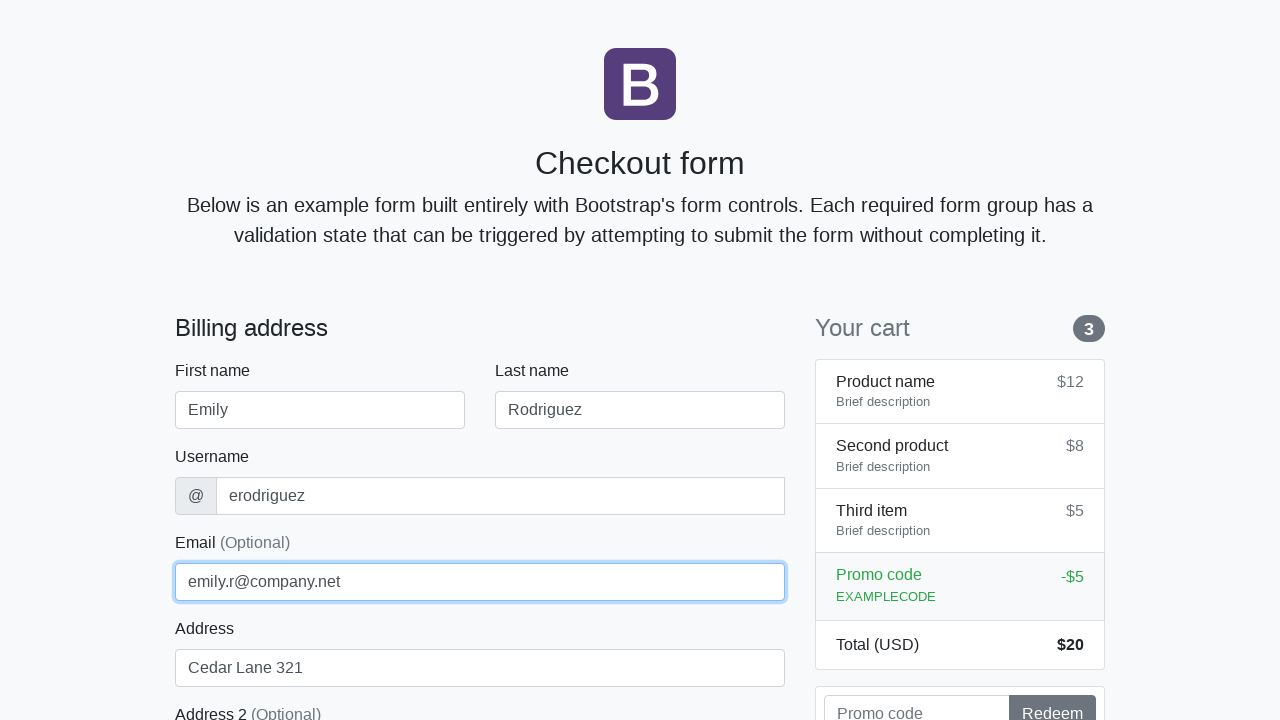

Filled zip code field with '92101' on #zip
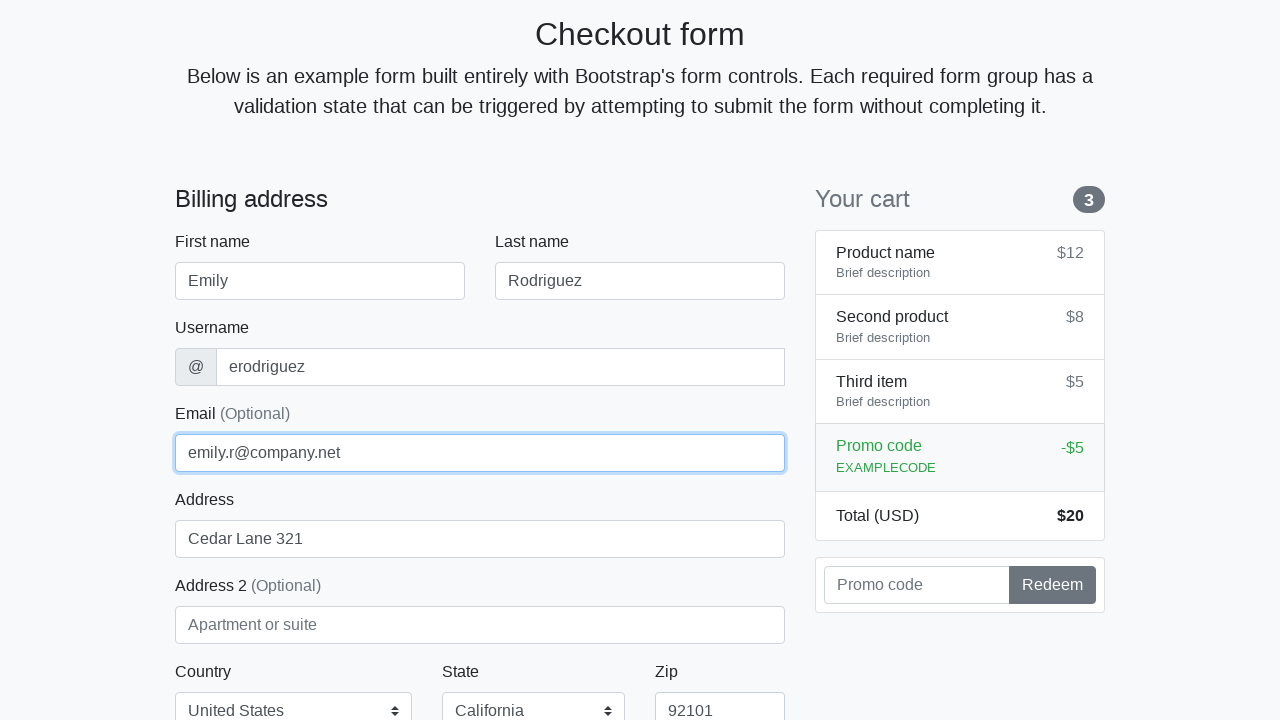

Filled credit card name field with 'Emily Rodriguez' on #cc-name
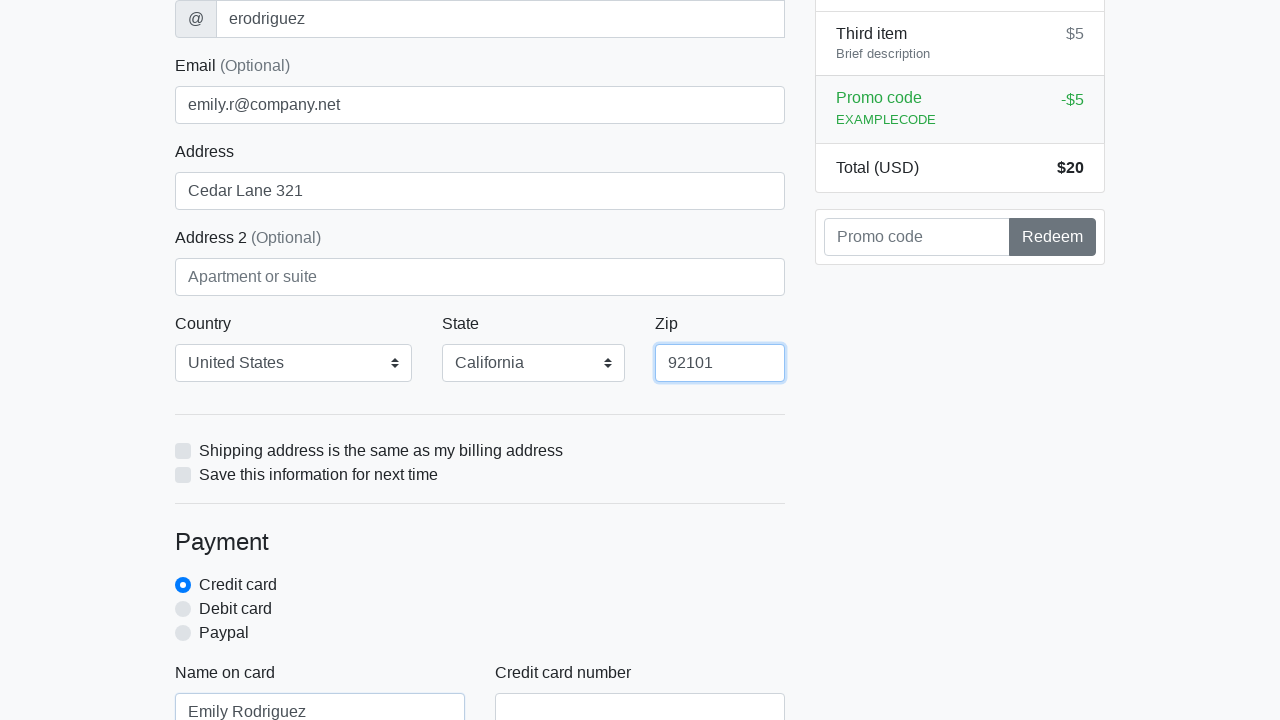

Filled credit card number field with '5280934283171080' on #cc-number
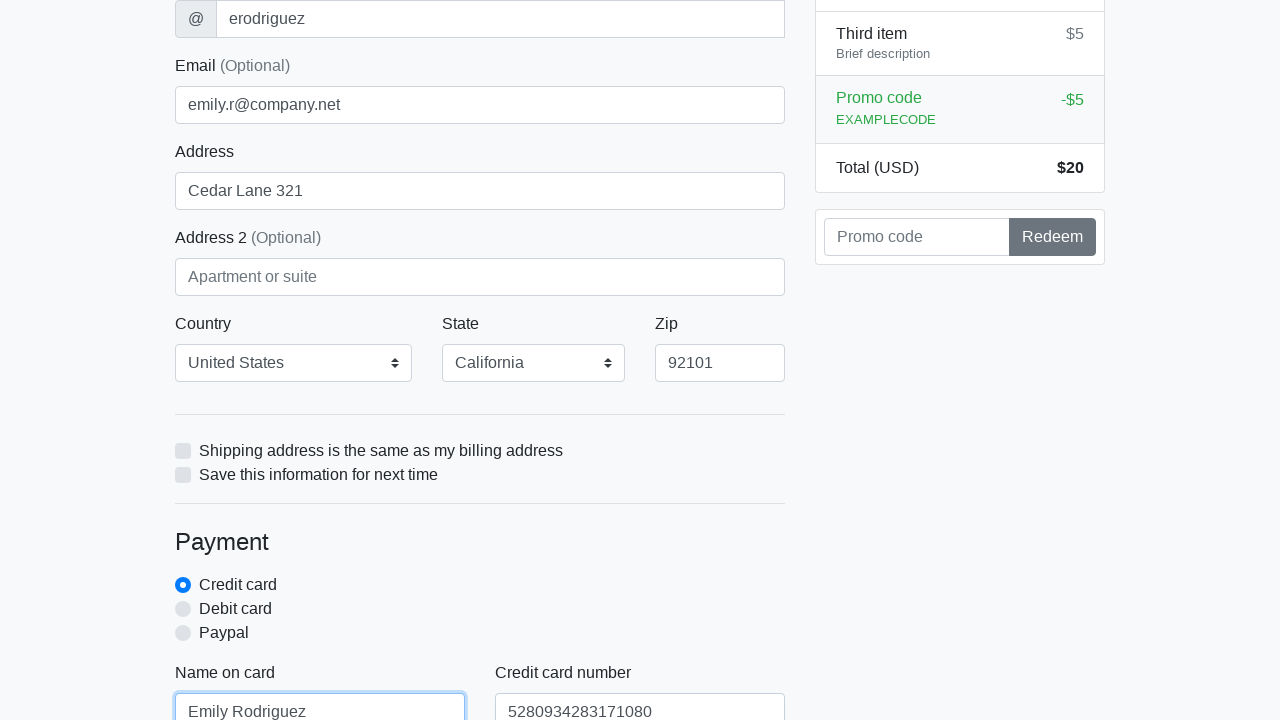

Filled credit card expiration field with '11/2025' on #cc-expiration
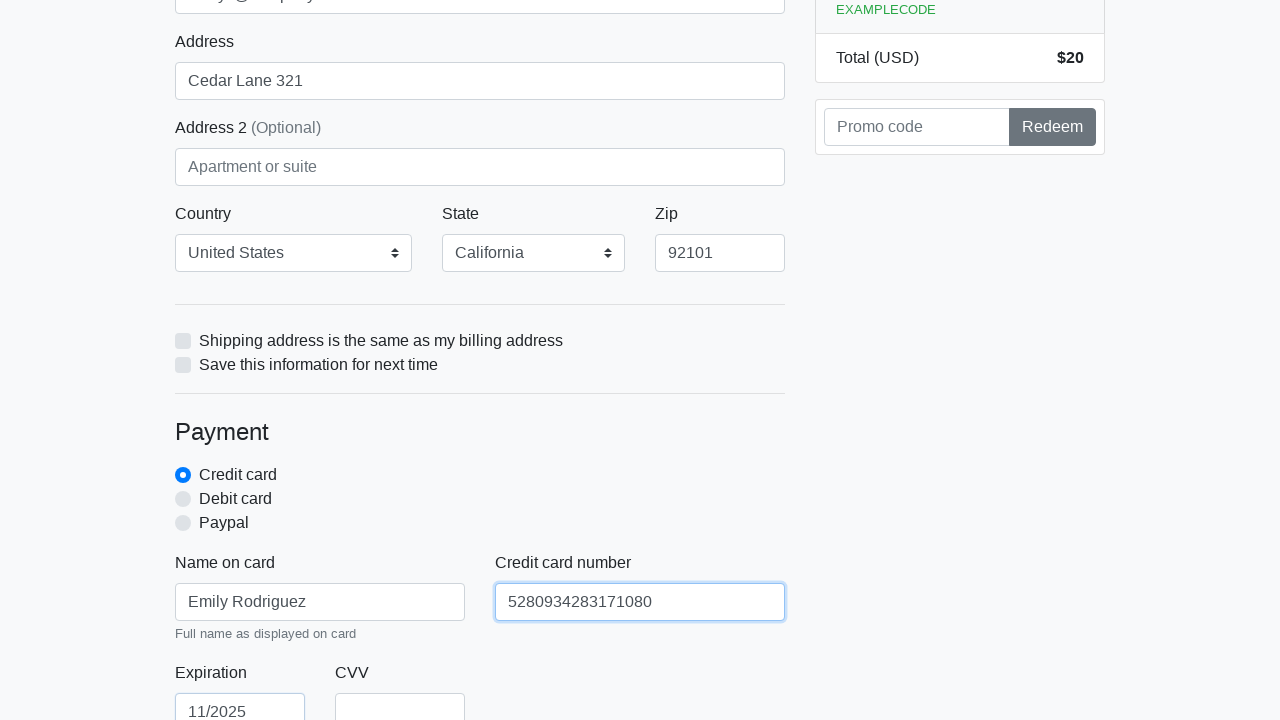

Filled credit card CVV field with '654' on #cc-cvv
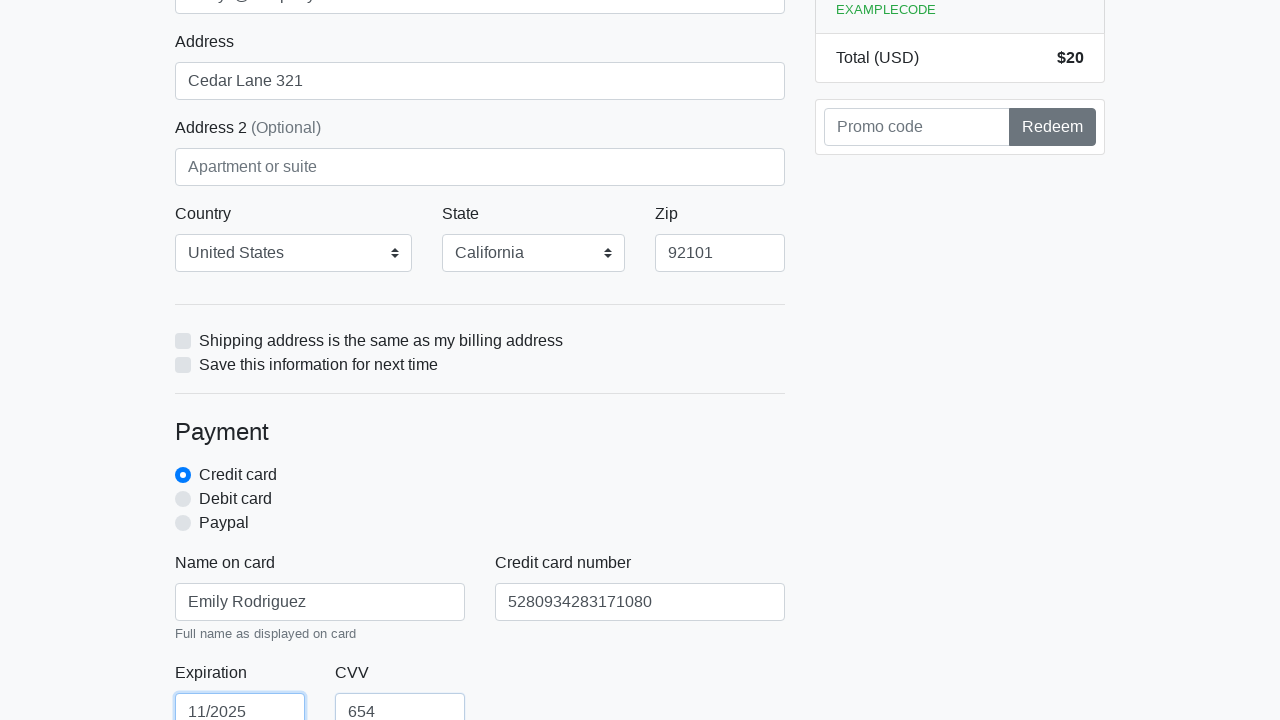

Clicked checkout form submit button at (480, 500) on xpath=/html/body/div/div[2]/div[2]/form/button
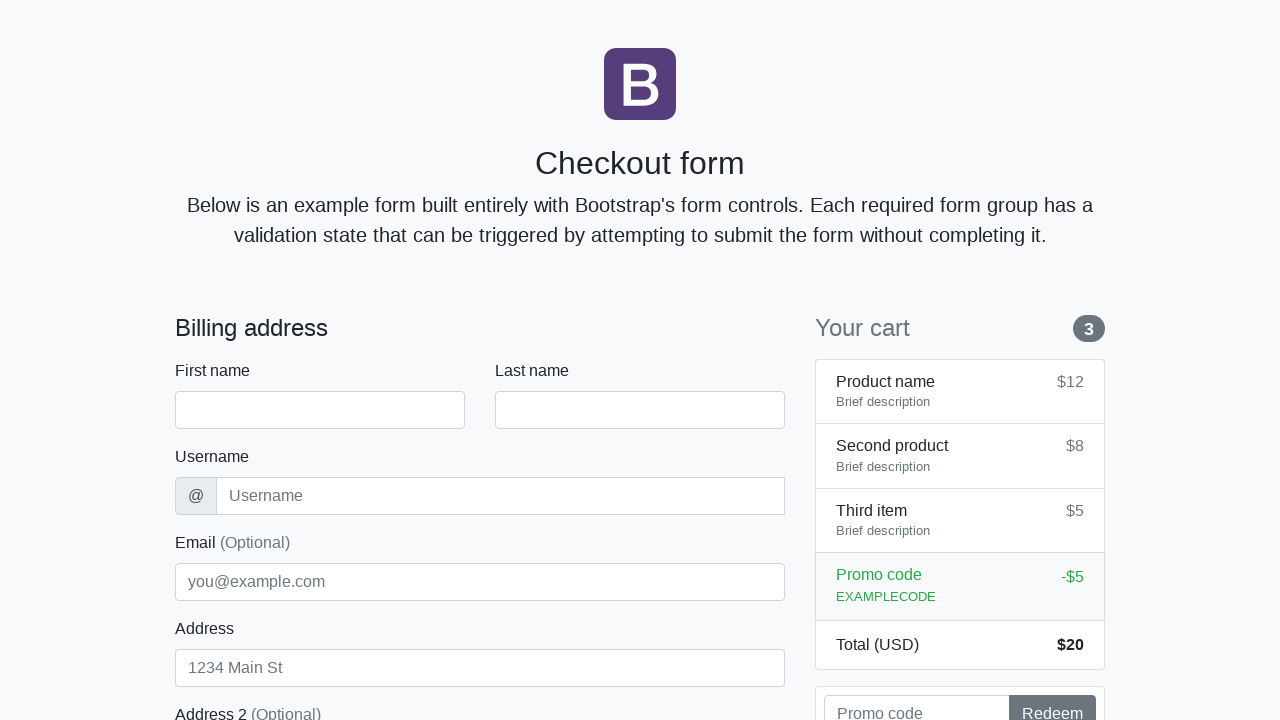

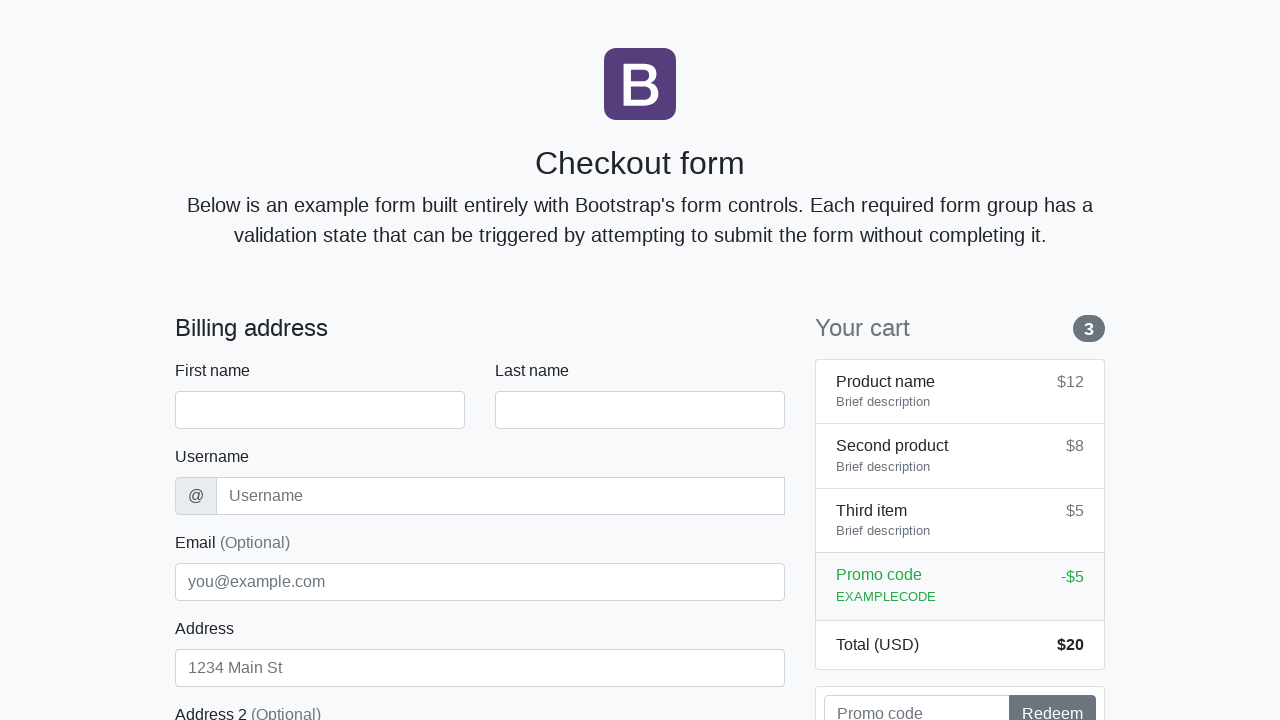